Tests WebDriver scope limiting by counting links on the page, then narrowing scope to footer section and first footer column, then opens footer links in new tabs and switches between windows to get their titles

Starting URL: https://rahulshettyacademy.com/AutomationPractice/

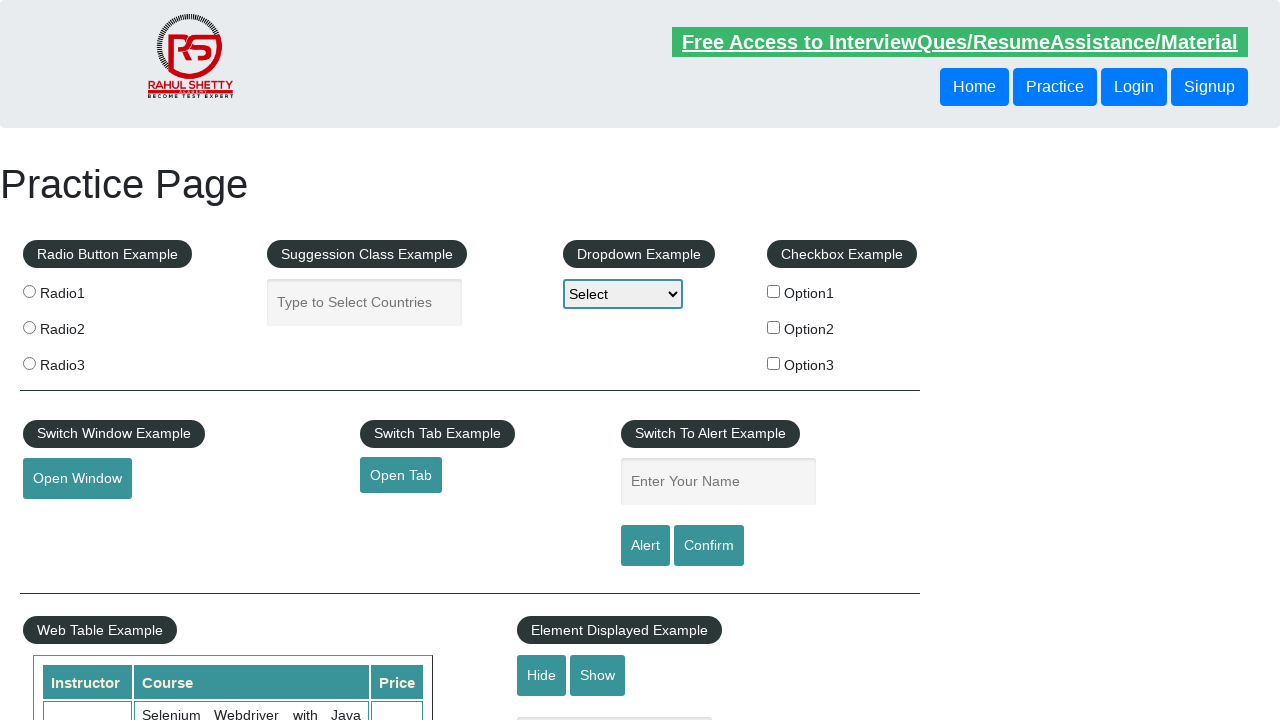

Page loaded - DOM content ready
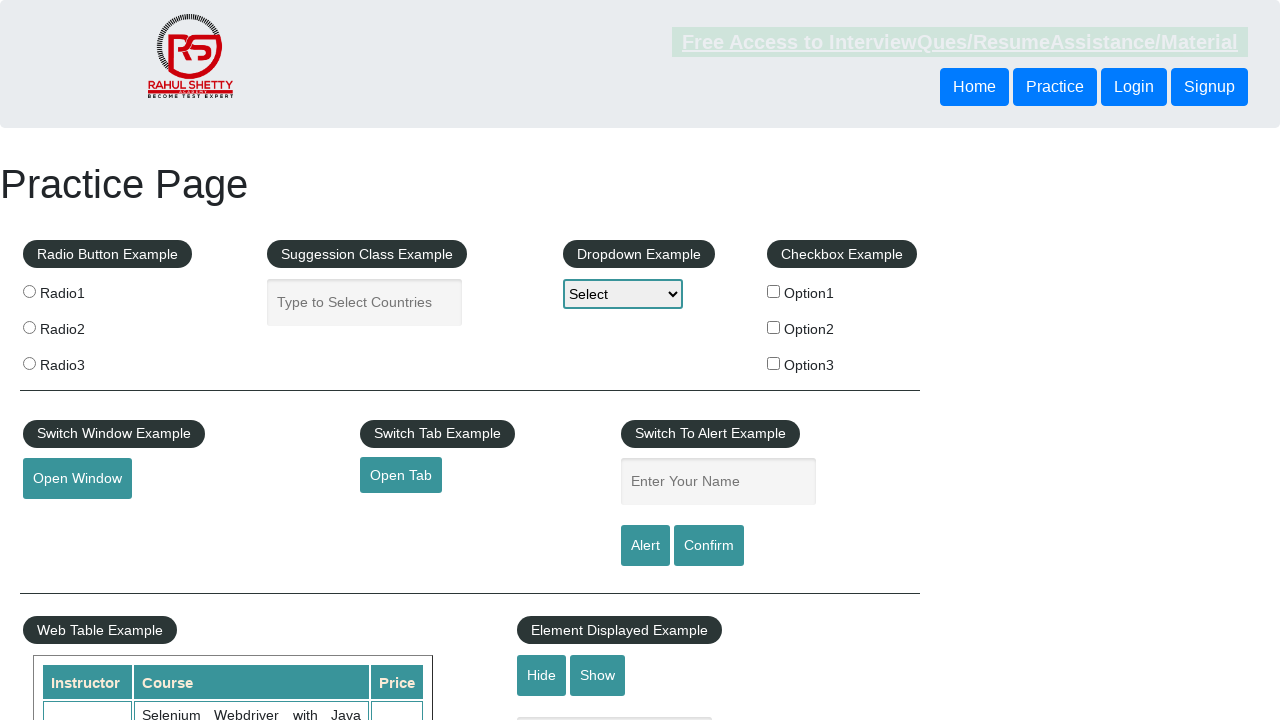

Counted total links on page: 27
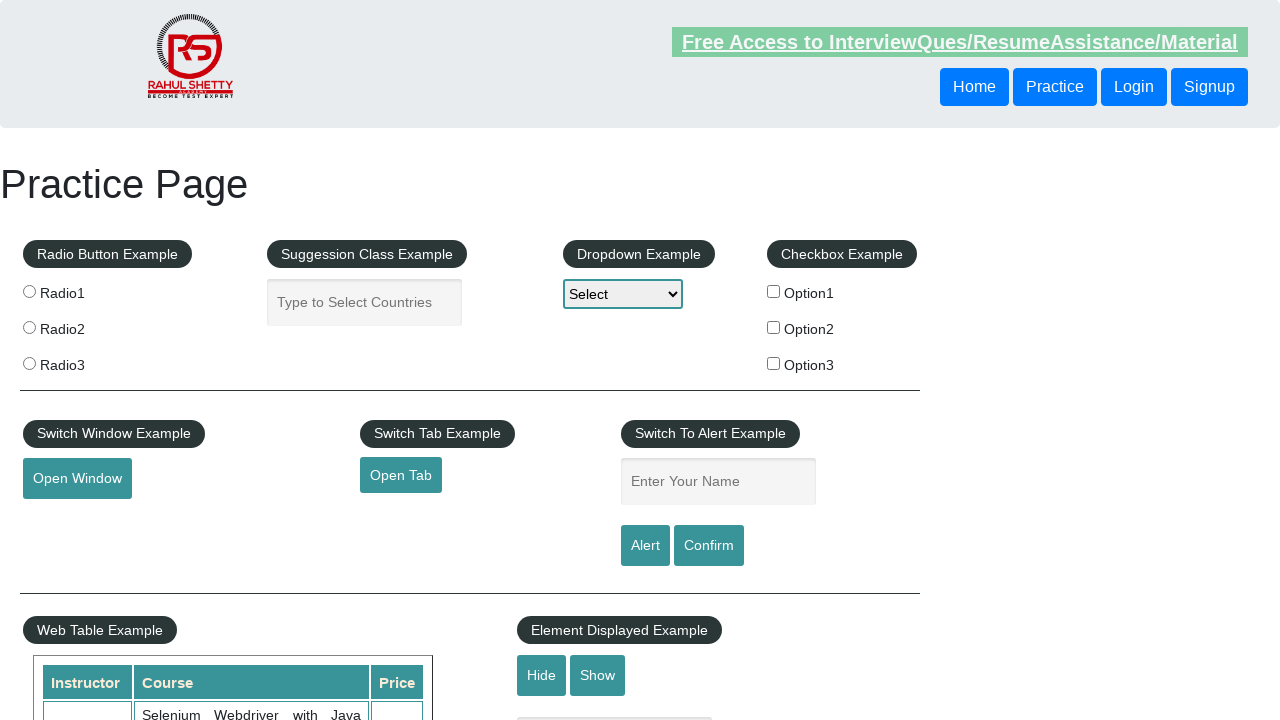

Counted links in footer section: 20
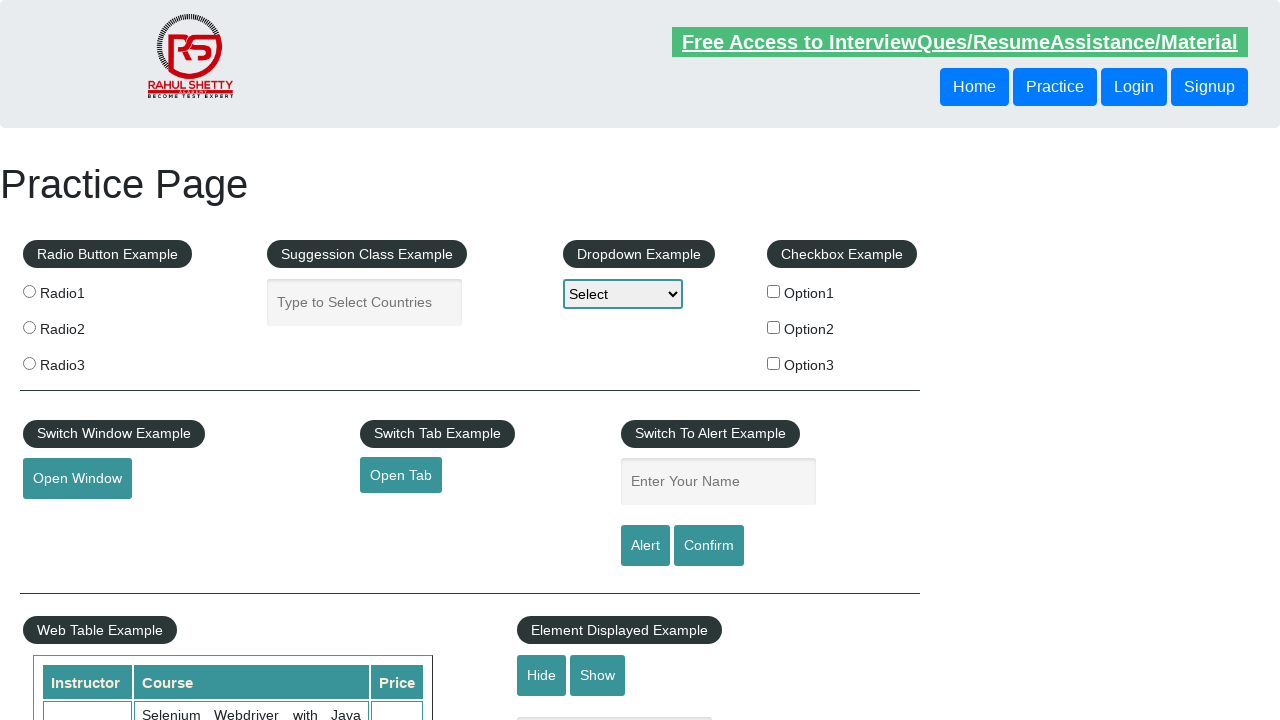

Counted links in first footer column: 20
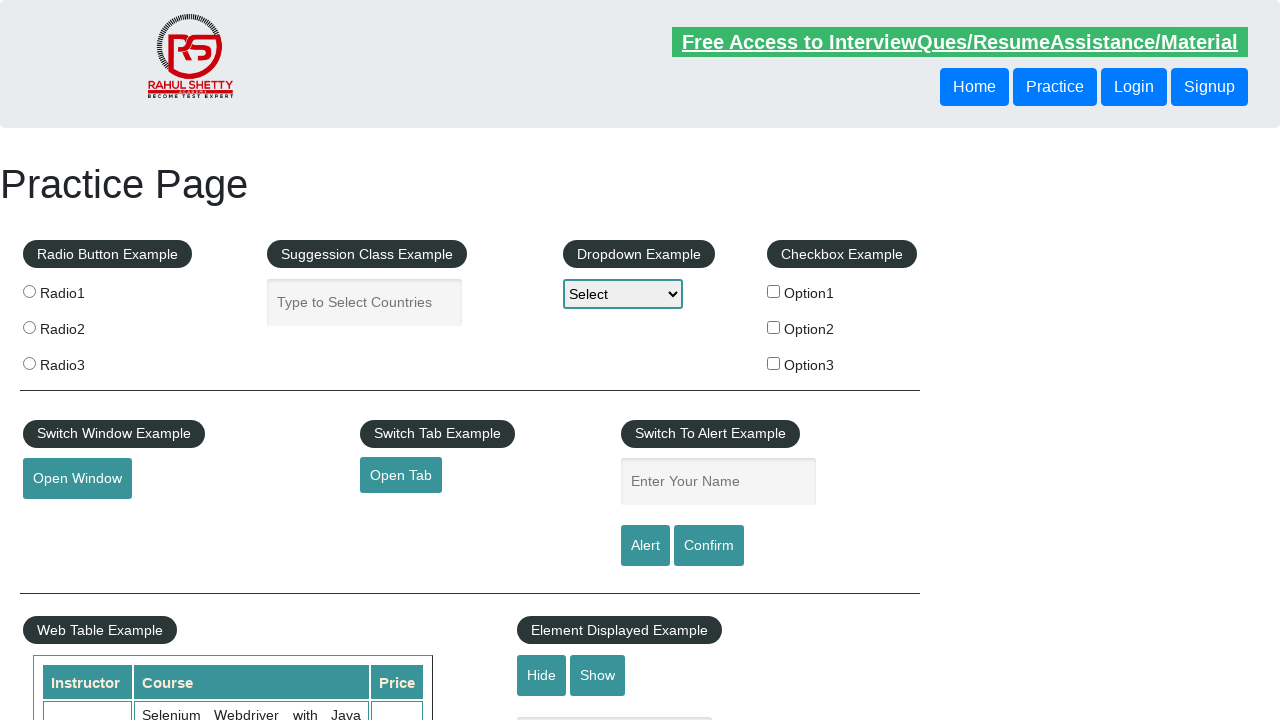

Opened footer column link 1 in new tab using Ctrl+Click at (68, 520) on xpath=//div[@id='gf-BIG'] >> xpath=//table/tbody/tr/td/ul[1] >> a >> nth=1
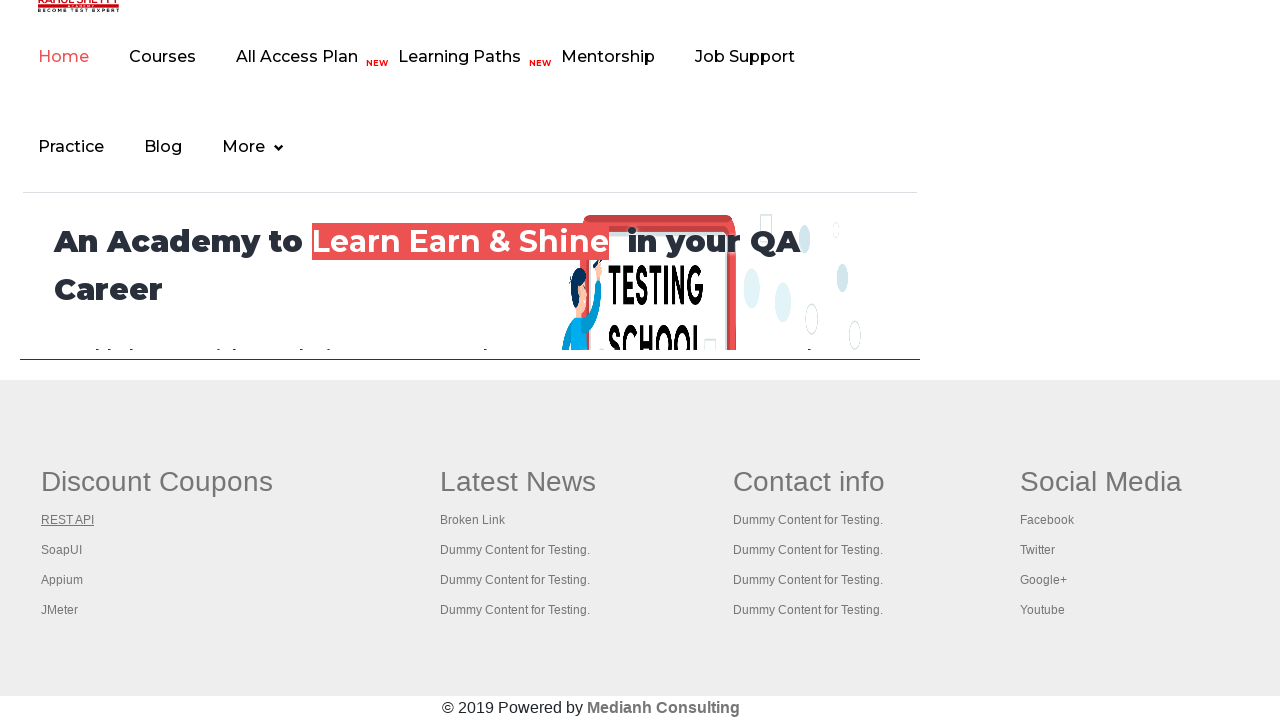

Opened footer column link 2 in new tab using Ctrl+Click at (62, 550) on xpath=//div[@id='gf-BIG'] >> xpath=//table/tbody/tr/td/ul[1] >> a >> nth=2
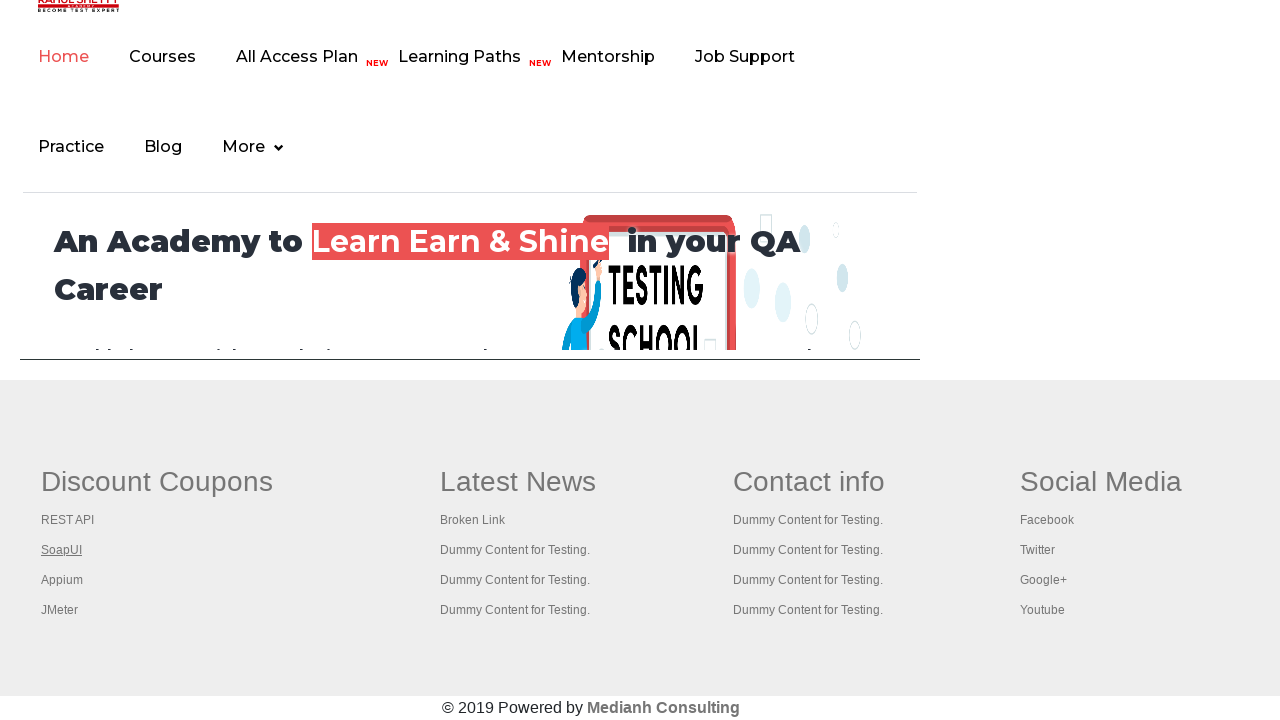

Opened footer column link 3 in new tab using Ctrl+Click at (62, 580) on xpath=//div[@id='gf-BIG'] >> xpath=//table/tbody/tr/td/ul[1] >> a >> nth=3
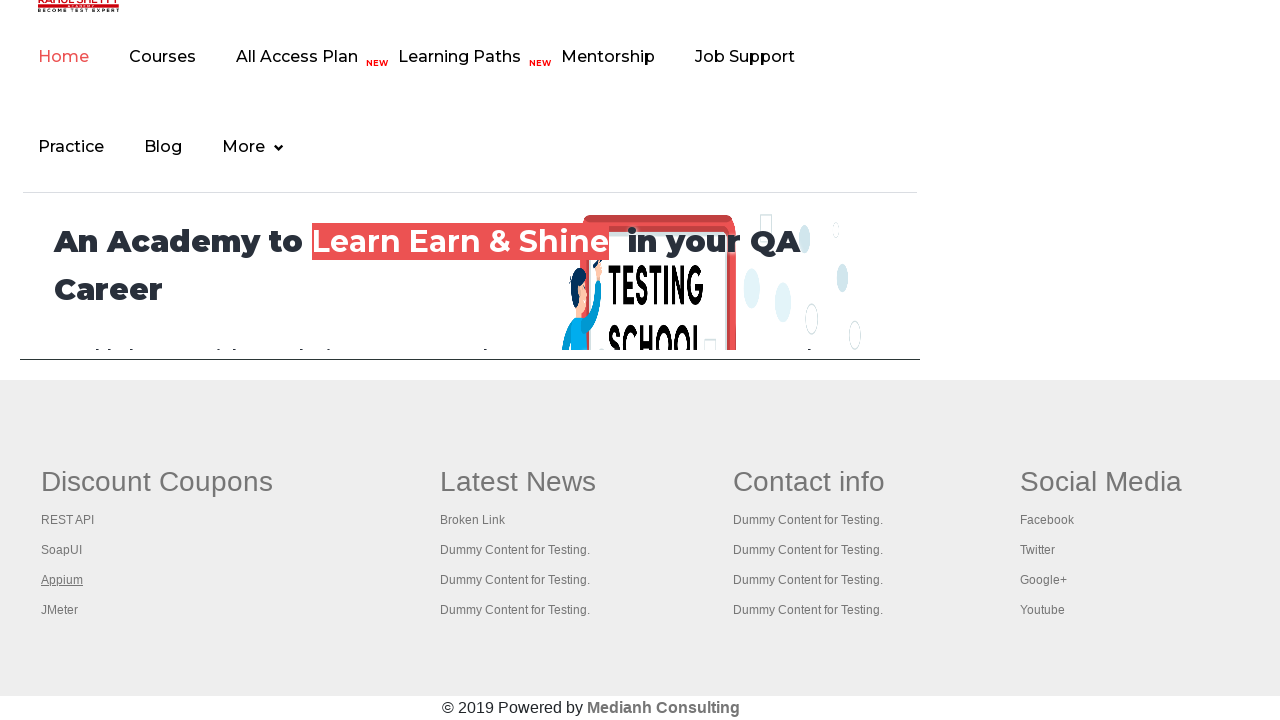

Opened footer column link 4 in new tab using Ctrl+Click at (60, 610) on xpath=//div[@id='gf-BIG'] >> xpath=//table/tbody/tr/td/ul[1] >> a >> nth=4
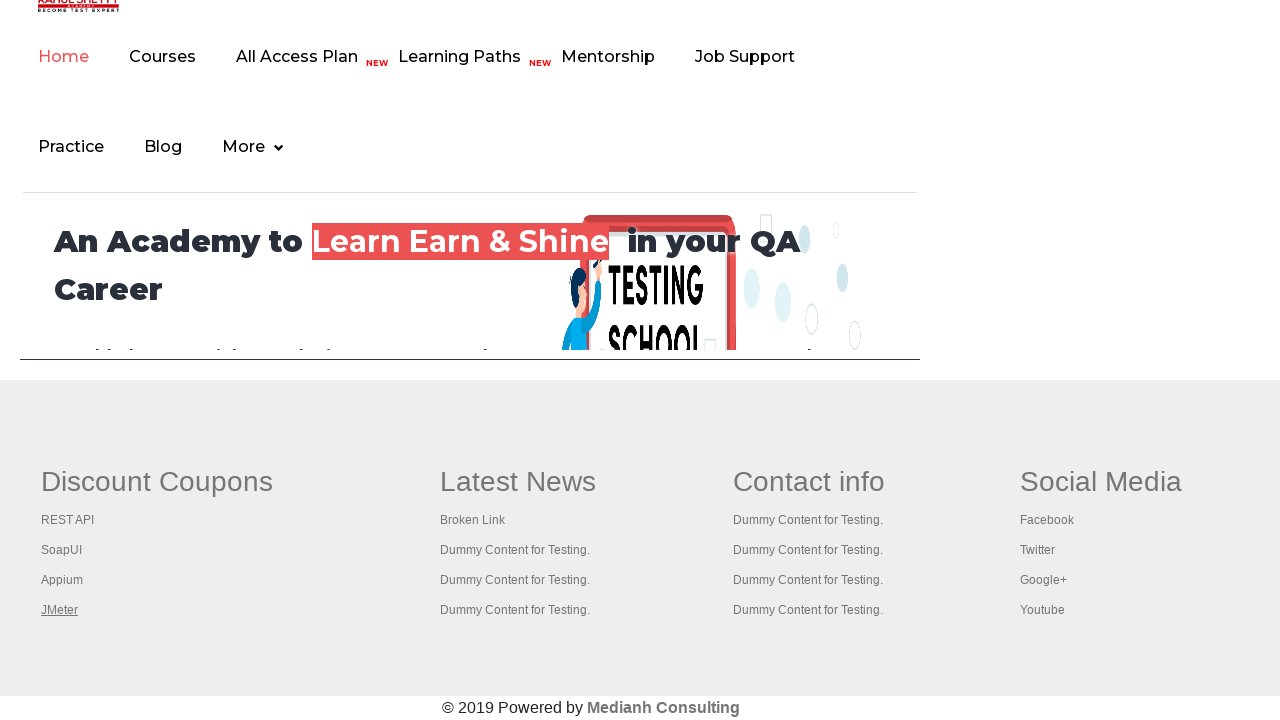

Opened footer column link 5 in new tab using Ctrl+Click at (518, 482) on xpath=//div[@id='gf-BIG'] >> xpath=//table/tbody/tr/td/ul[1] >> a >> nth=5
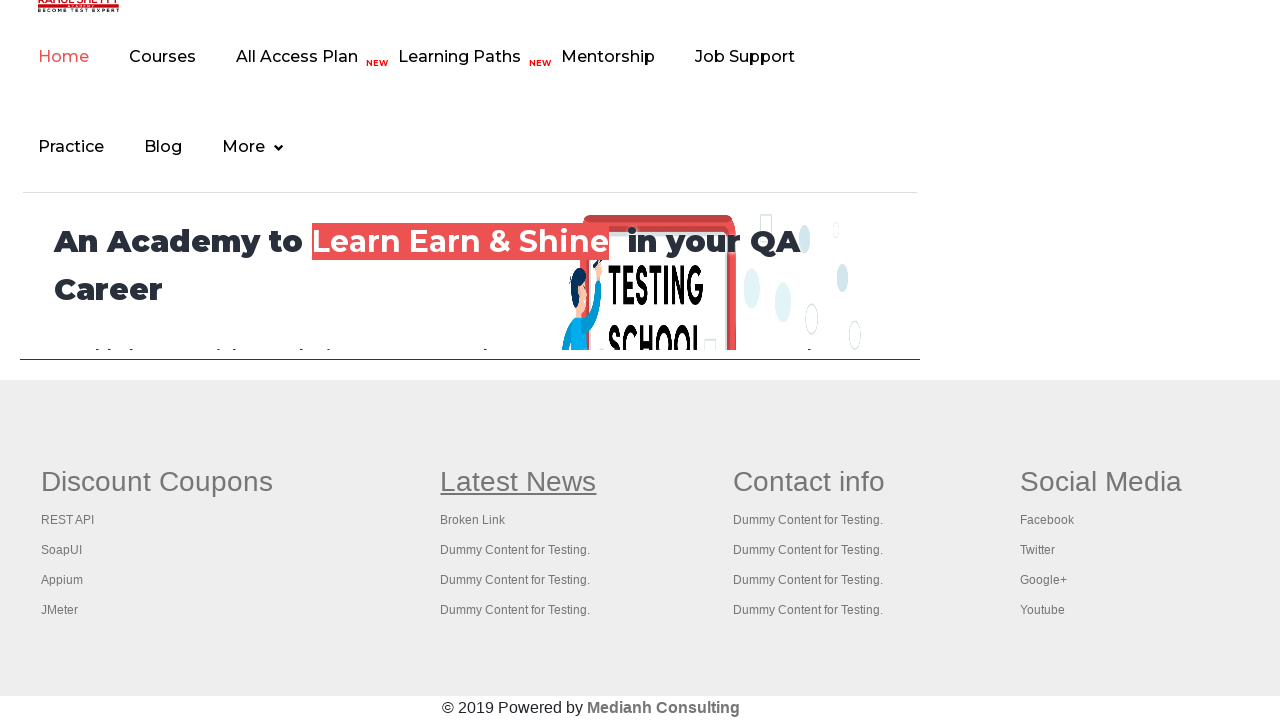

Opened footer column link 6 in new tab using Ctrl+Click at (473, 520) on xpath=//div[@id='gf-BIG'] >> xpath=//table/tbody/tr/td/ul[1] >> a >> nth=6
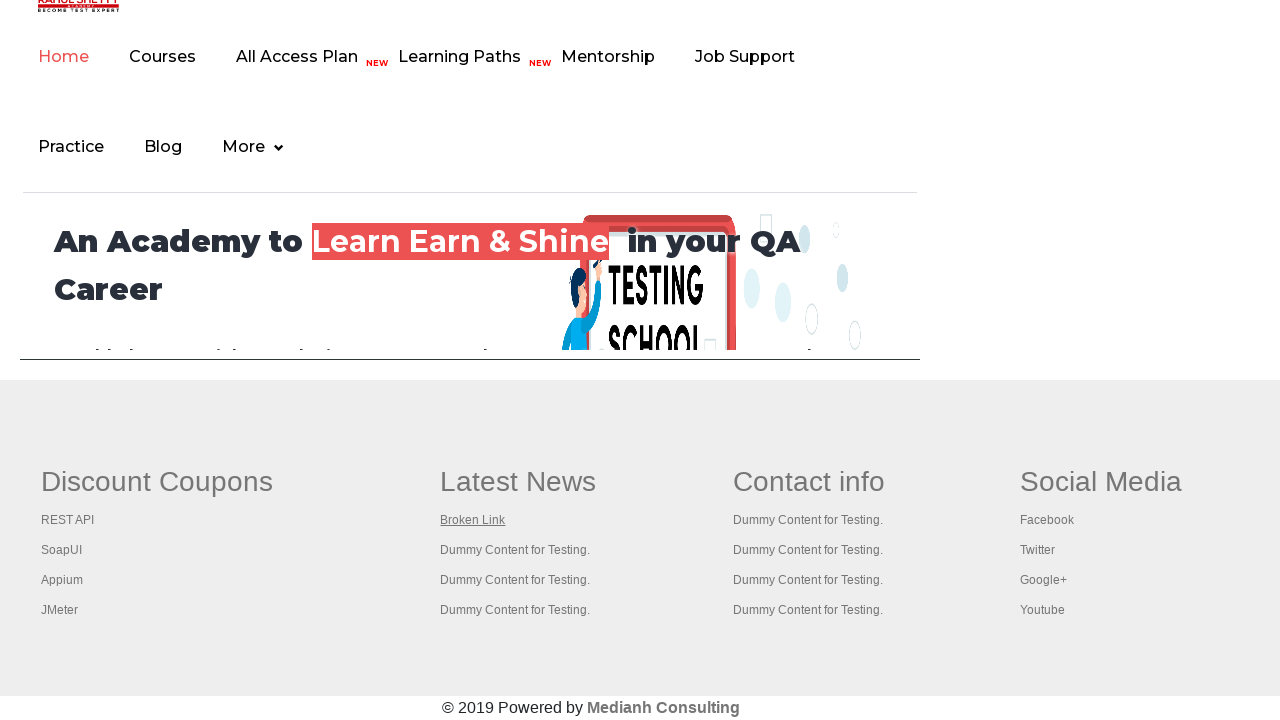

Opened footer column link 7 in new tab using Ctrl+Click at (515, 550) on xpath=//div[@id='gf-BIG'] >> xpath=//table/tbody/tr/td/ul[1] >> a >> nth=7
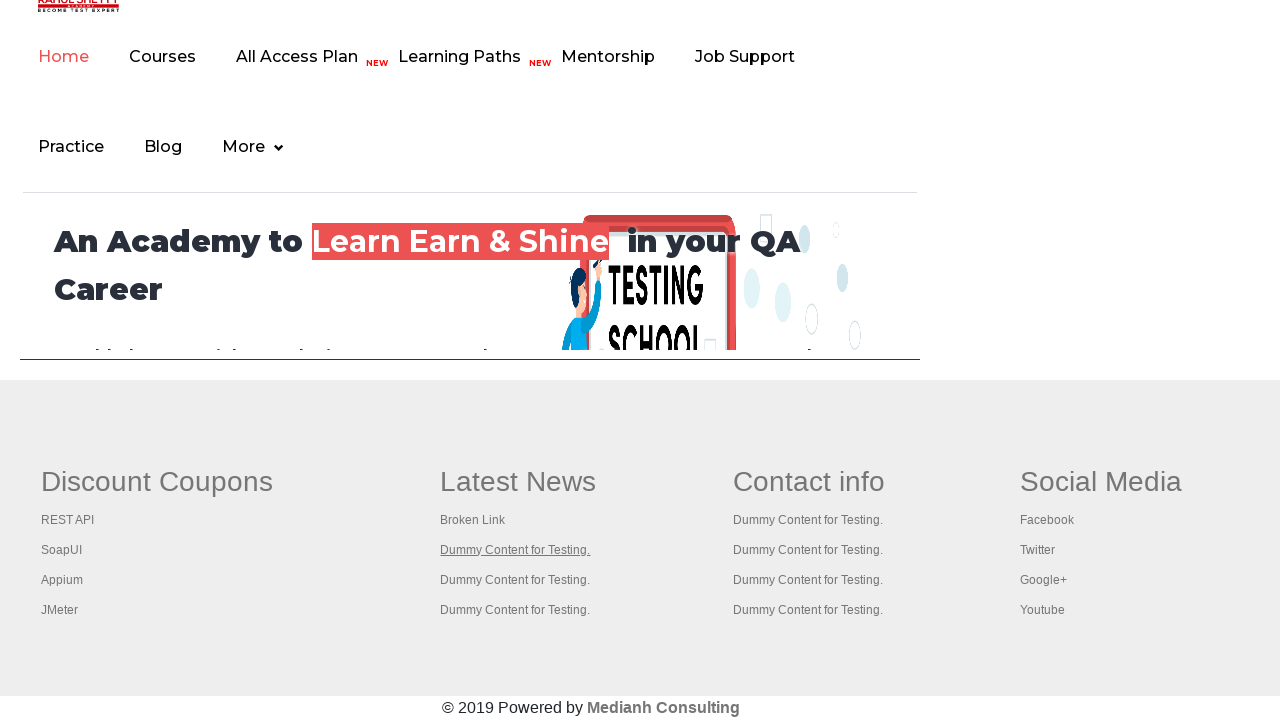

Opened footer column link 8 in new tab using Ctrl+Click at (515, 580) on xpath=//div[@id='gf-BIG'] >> xpath=//table/tbody/tr/td/ul[1] >> a >> nth=8
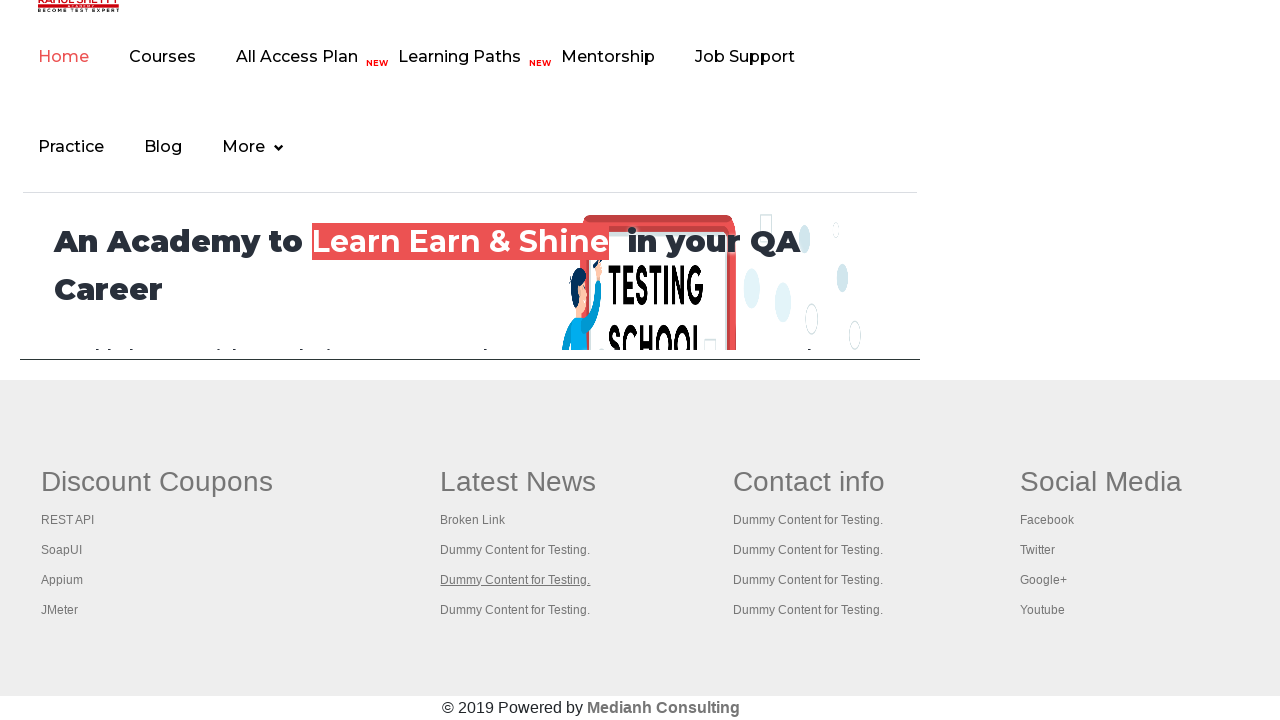

Opened footer column link 9 in new tab using Ctrl+Click at (515, 610) on xpath=//div[@id='gf-BIG'] >> xpath=//table/tbody/tr/td/ul[1] >> a >> nth=9
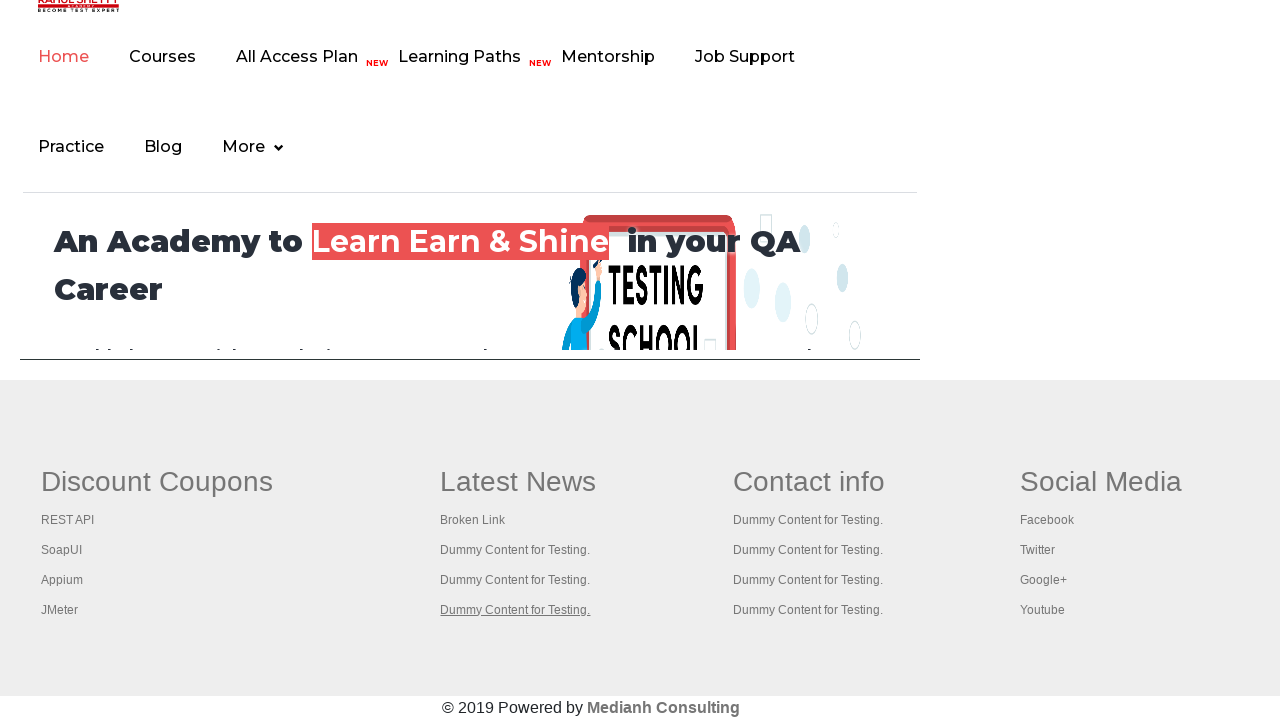

Opened footer column link 10 in new tab using Ctrl+Click at (809, 482) on xpath=//div[@id='gf-BIG'] >> xpath=//table/tbody/tr/td/ul[1] >> a >> nth=10
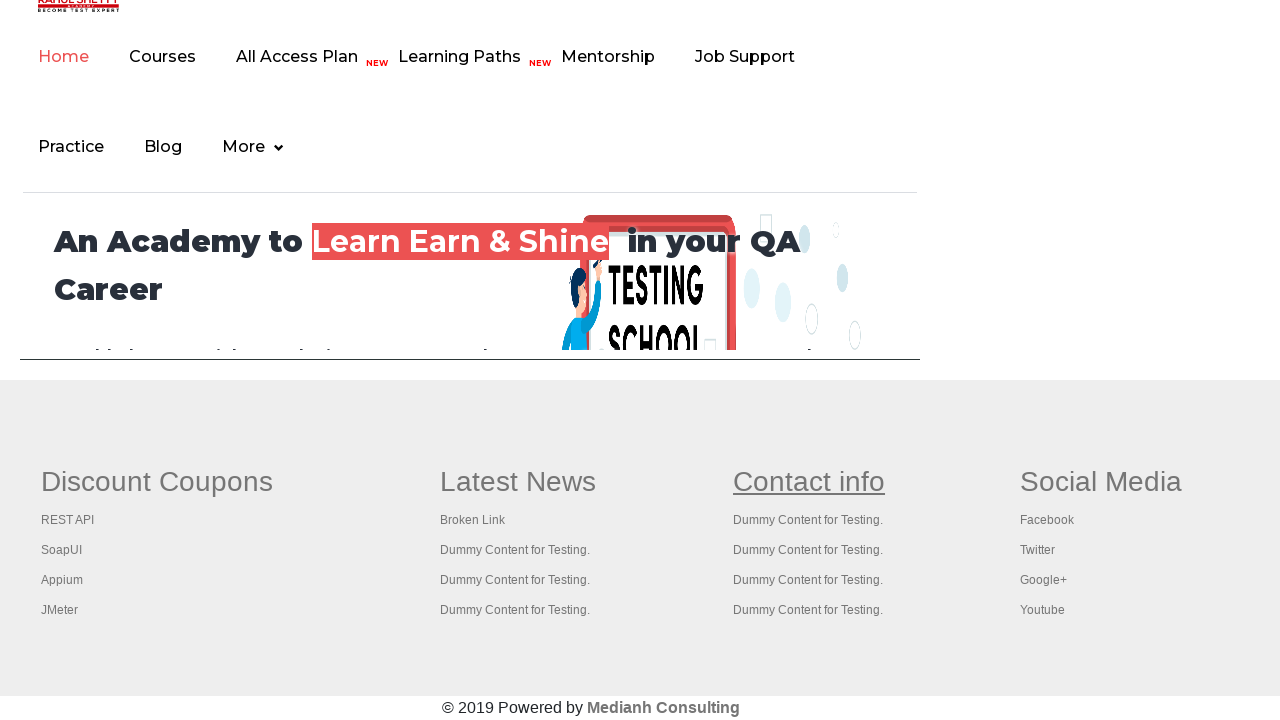

Opened footer column link 11 in new tab using Ctrl+Click at (808, 520) on xpath=//div[@id='gf-BIG'] >> xpath=//table/tbody/tr/td/ul[1] >> a >> nth=11
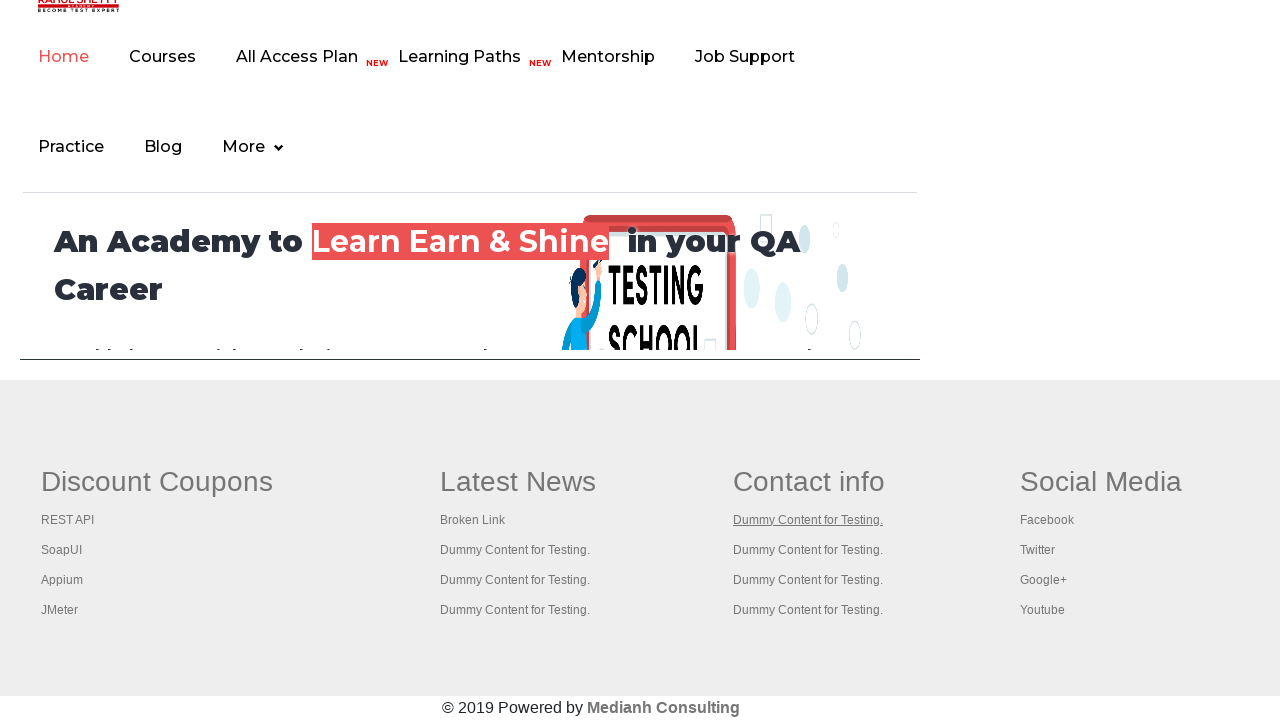

Opened footer column link 12 in new tab using Ctrl+Click at (808, 550) on xpath=//div[@id='gf-BIG'] >> xpath=//table/tbody/tr/td/ul[1] >> a >> nth=12
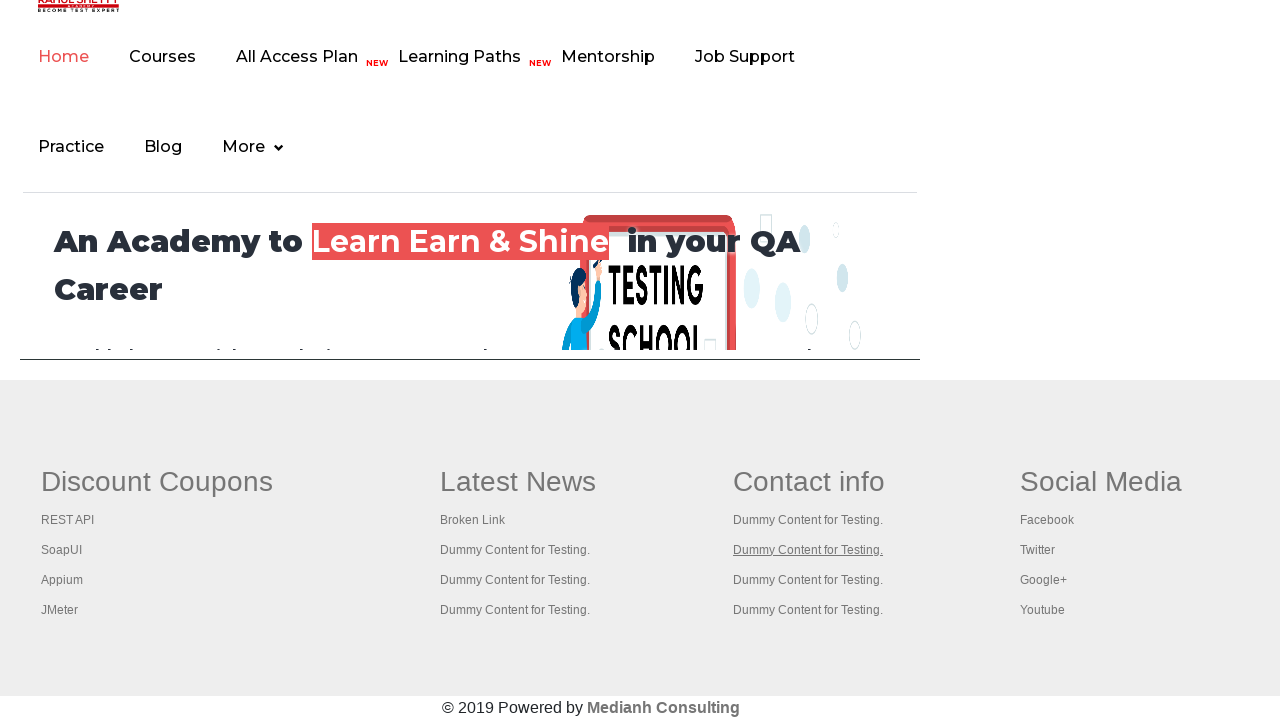

Opened footer column link 13 in new tab using Ctrl+Click at (808, 580) on xpath=//div[@id='gf-BIG'] >> xpath=//table/tbody/tr/td/ul[1] >> a >> nth=13
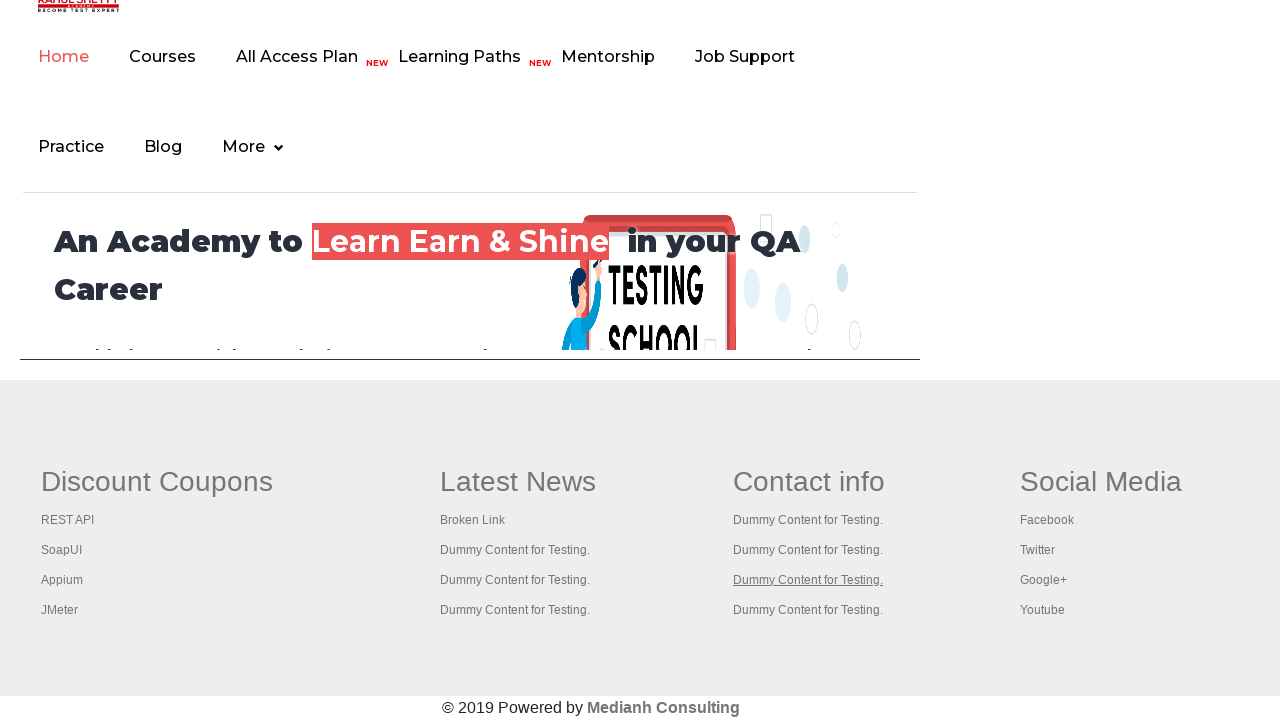

Opened footer column link 14 in new tab using Ctrl+Click at (808, 610) on xpath=//div[@id='gf-BIG'] >> xpath=//table/tbody/tr/td/ul[1] >> a >> nth=14
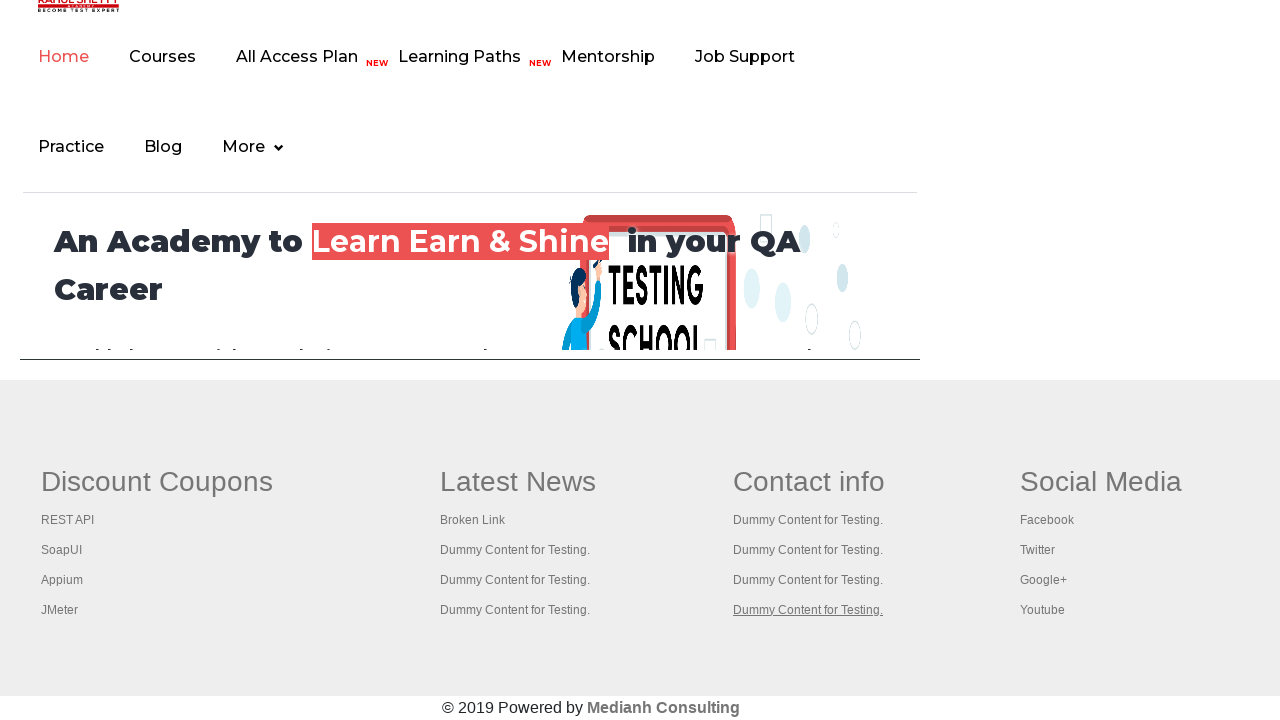

Opened footer column link 15 in new tab using Ctrl+Click at (1101, 482) on xpath=//div[@id='gf-BIG'] >> xpath=//table/tbody/tr/td/ul[1] >> a >> nth=15
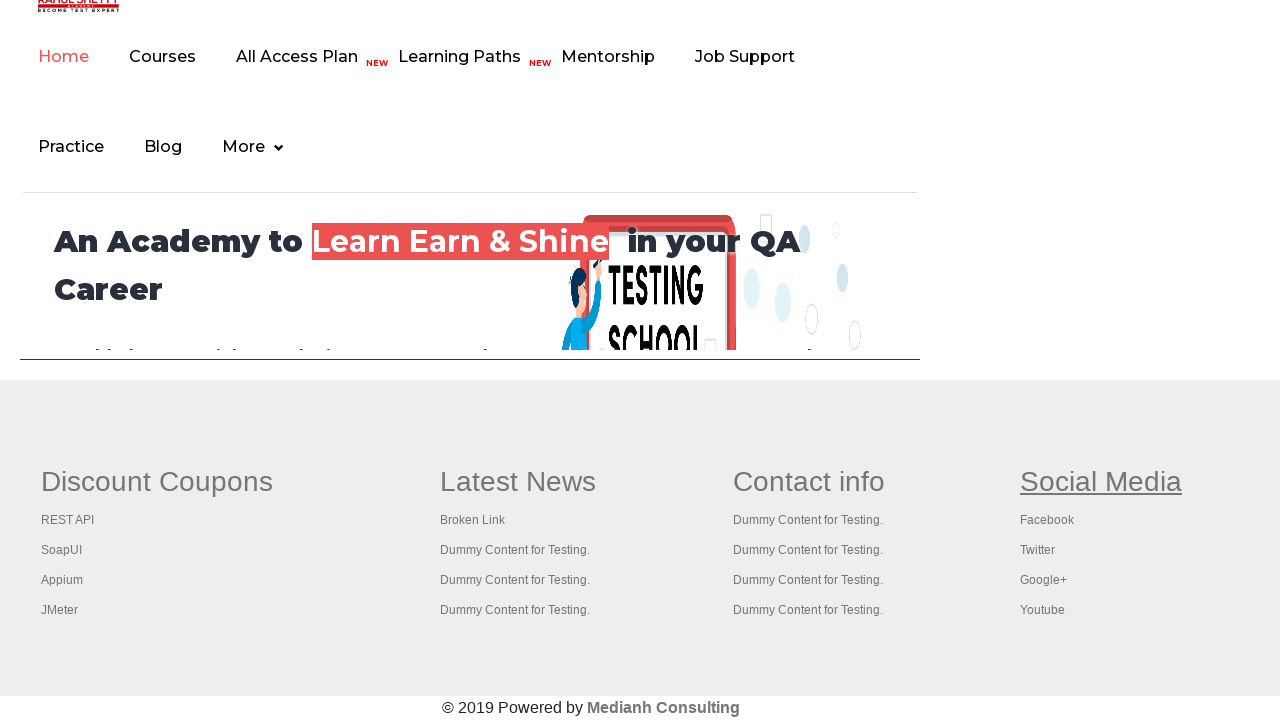

Opened footer column link 16 in new tab using Ctrl+Click at (1047, 520) on xpath=//div[@id='gf-BIG'] >> xpath=//table/tbody/tr/td/ul[1] >> a >> nth=16
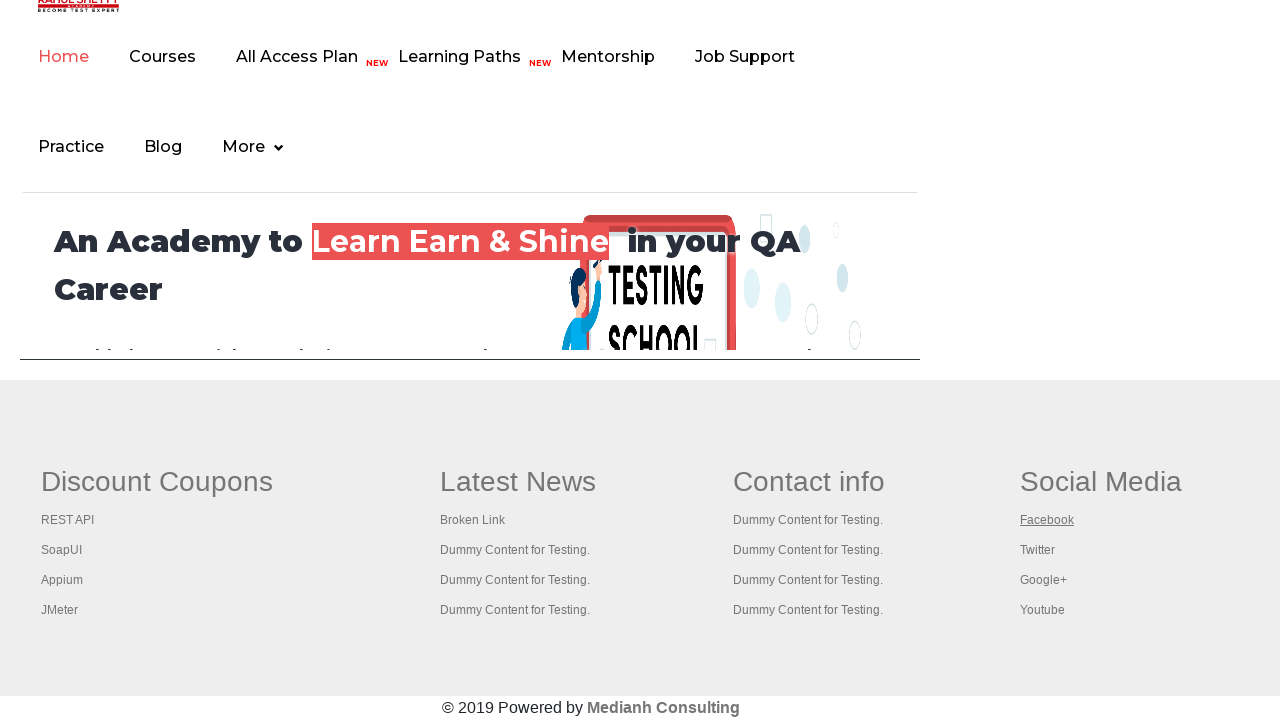

Opened footer column link 17 in new tab using Ctrl+Click at (1037, 550) on xpath=//div[@id='gf-BIG'] >> xpath=//table/tbody/tr/td/ul[1] >> a >> nth=17
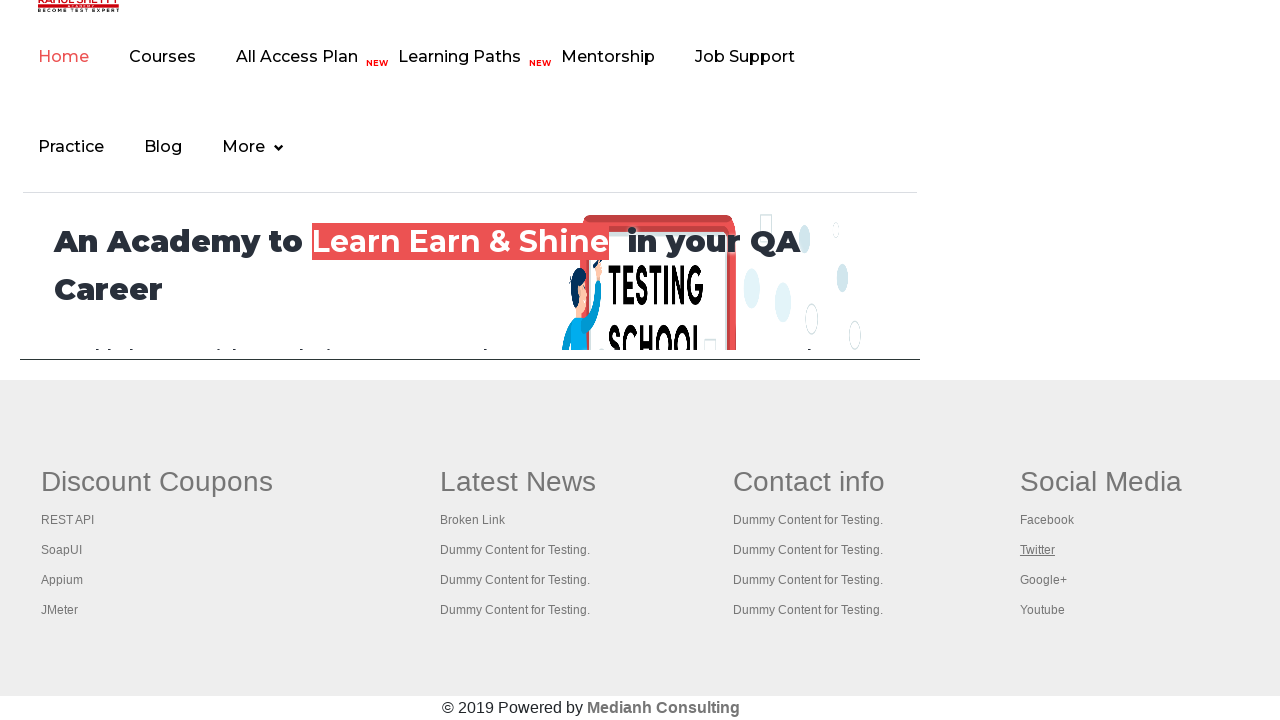

Opened footer column link 18 in new tab using Ctrl+Click at (1043, 580) on xpath=//div[@id='gf-BIG'] >> xpath=//table/tbody/tr/td/ul[1] >> a >> nth=18
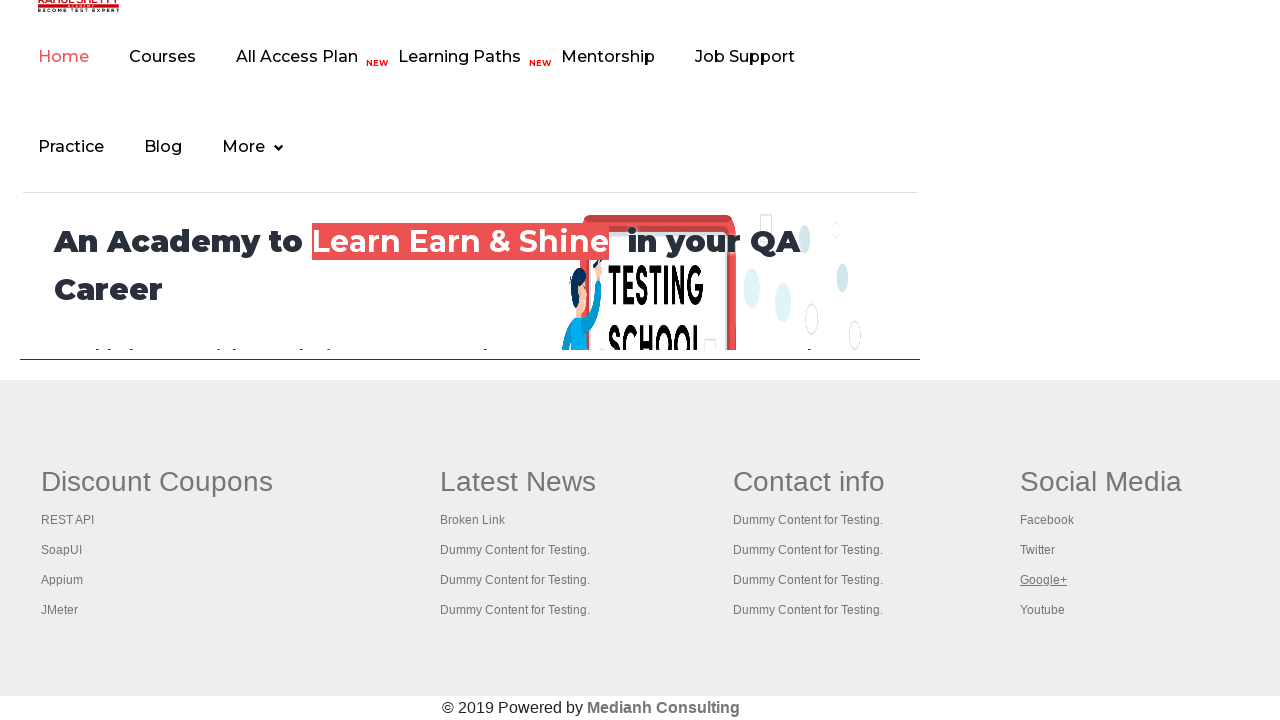

Opened footer column link 19 in new tab using Ctrl+Click at (1042, 610) on xpath=//div[@id='gf-BIG'] >> xpath=//table/tbody/tr/td/ul[1] >> a >> nth=19
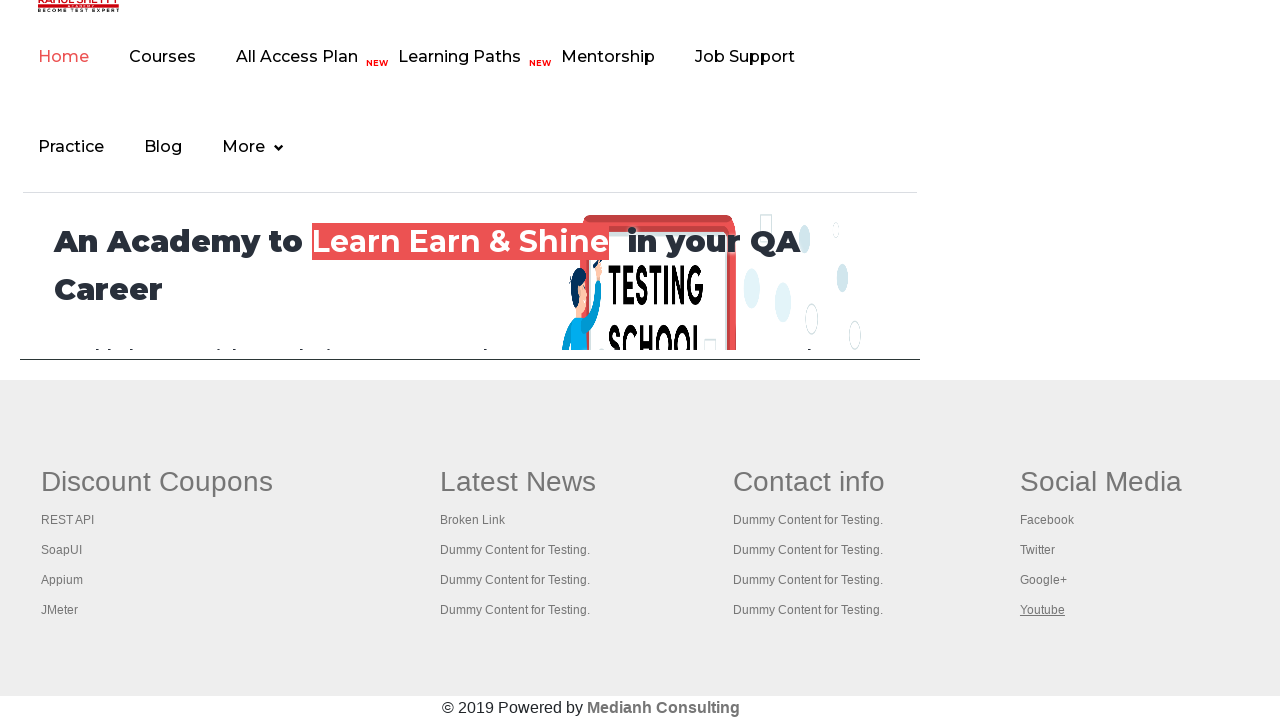

Switched to window with title: Practice Page
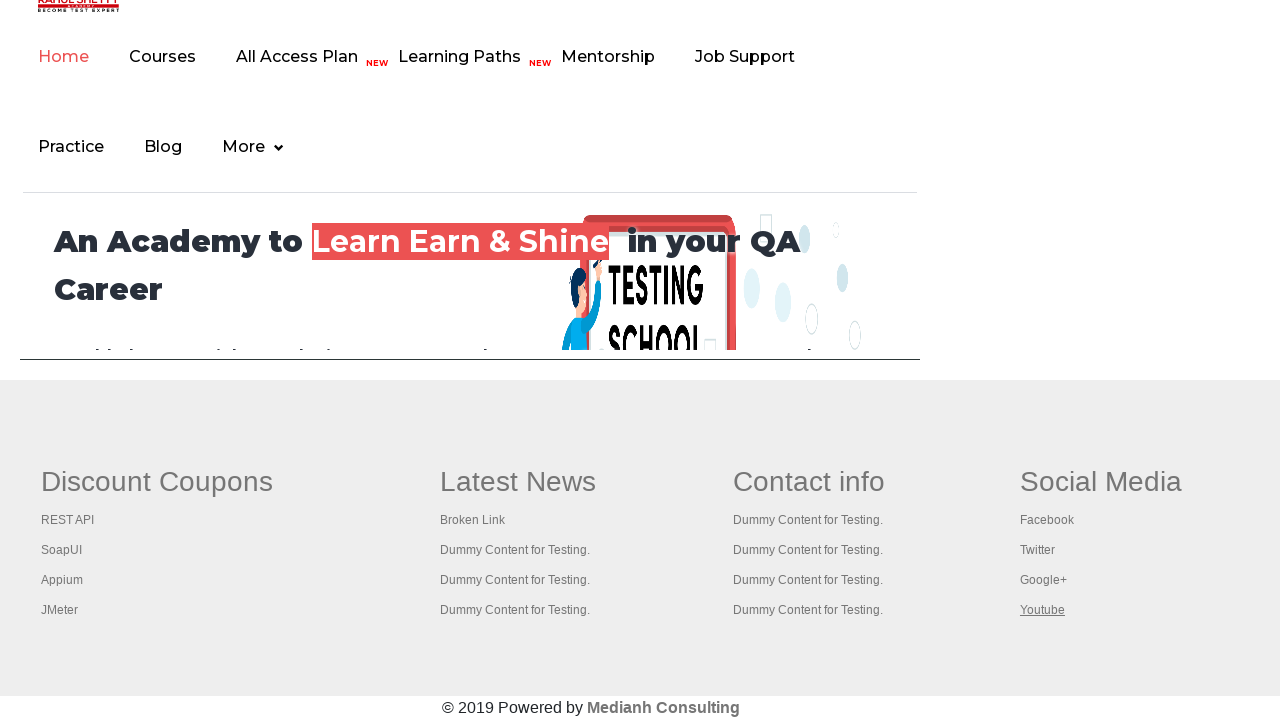

Switched to window with title: REST API Tutorial
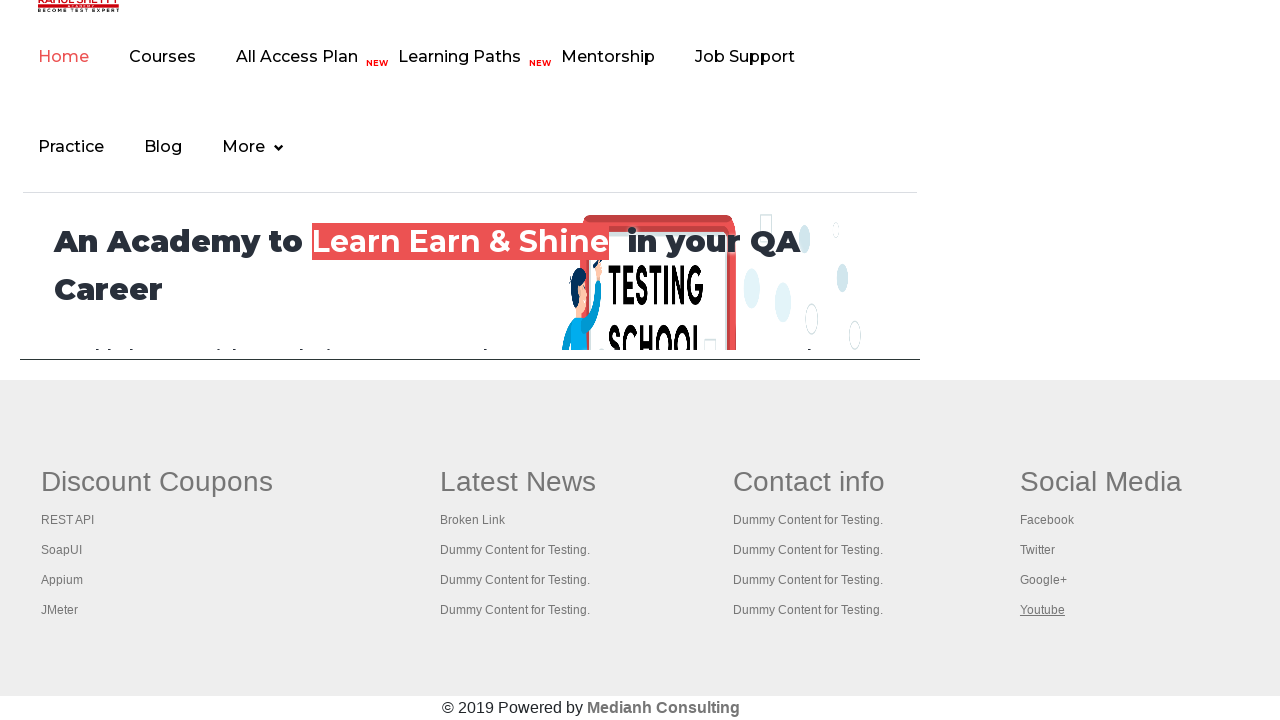

Switched to window with title: The World’s Most Popular API Testing Tool | SoapUI
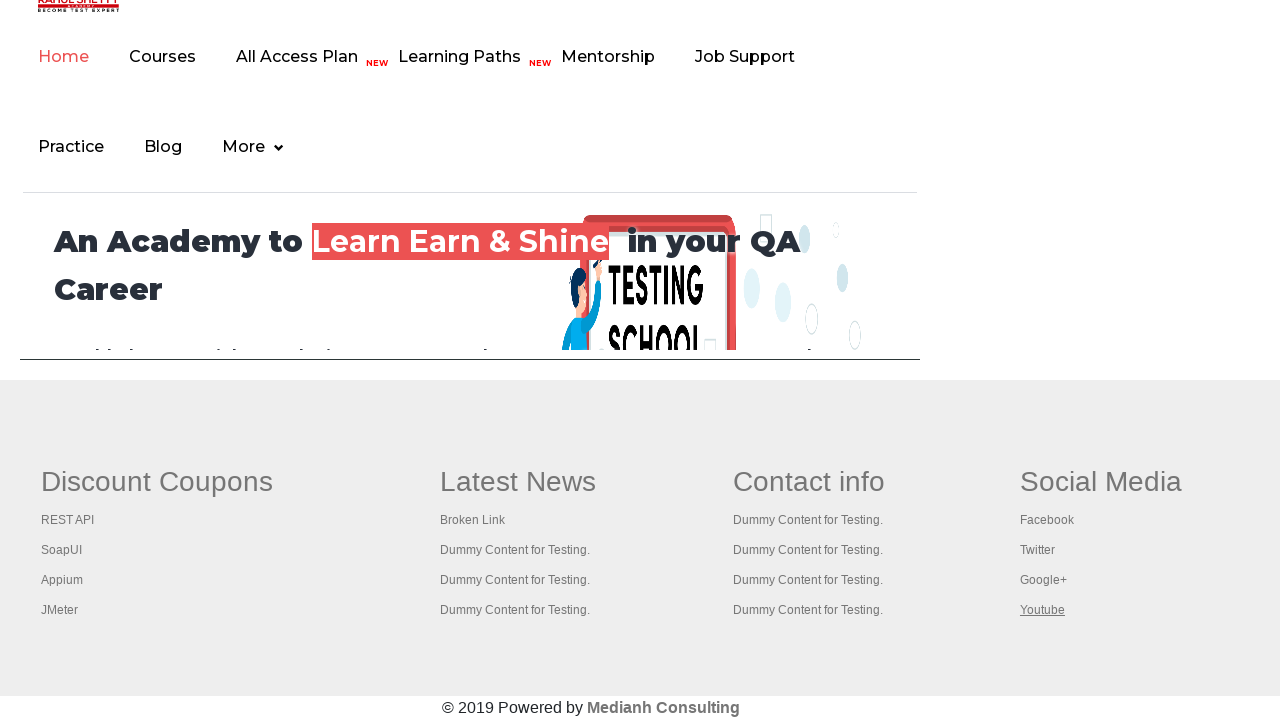

Switched to window with title: Appium tutorial for Mobile Apps testing | RahulShetty Academy | Rahul
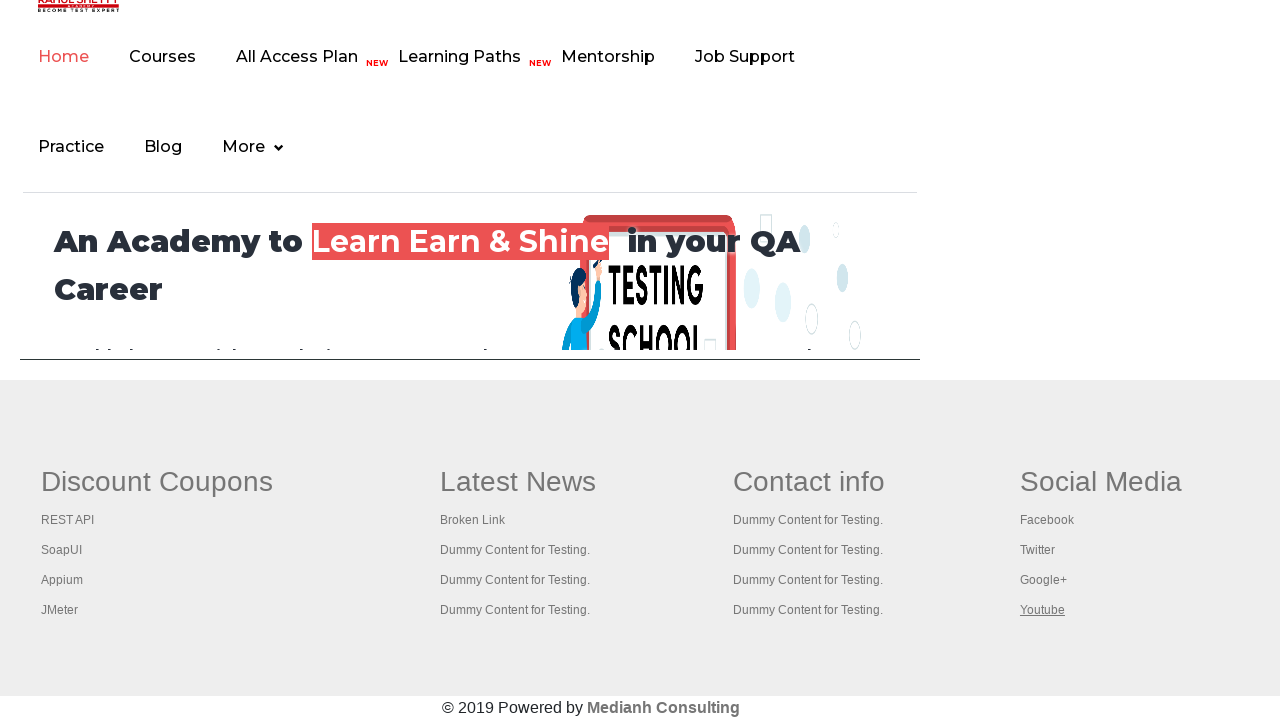

Switched to window with title: Apache JMeter - Apache JMeter™
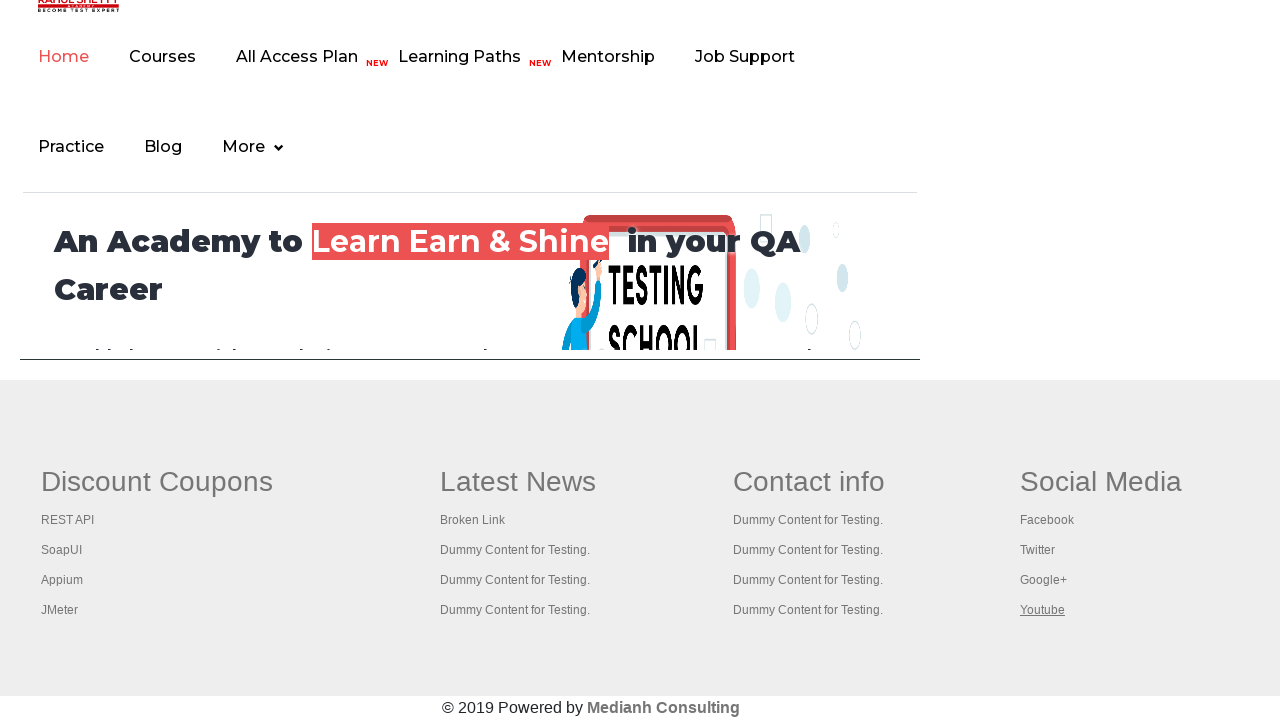

Switched to window with title: Practice Page
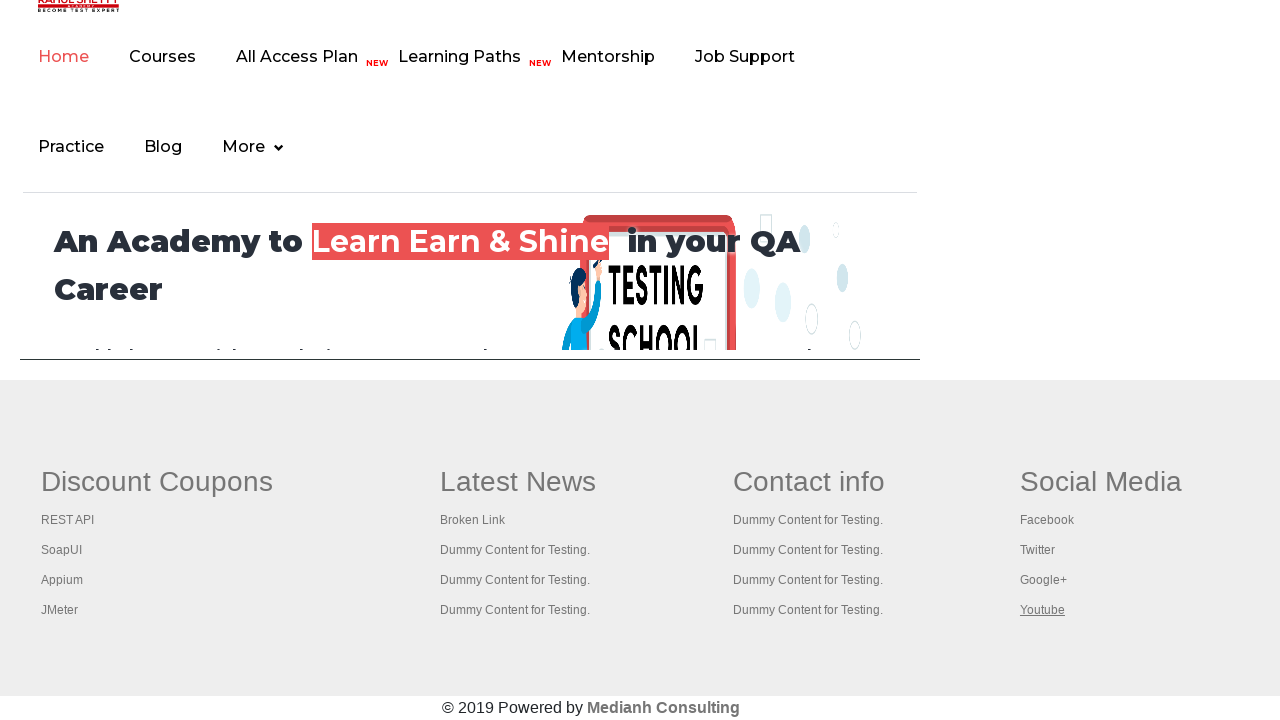

Switched to window with title: 
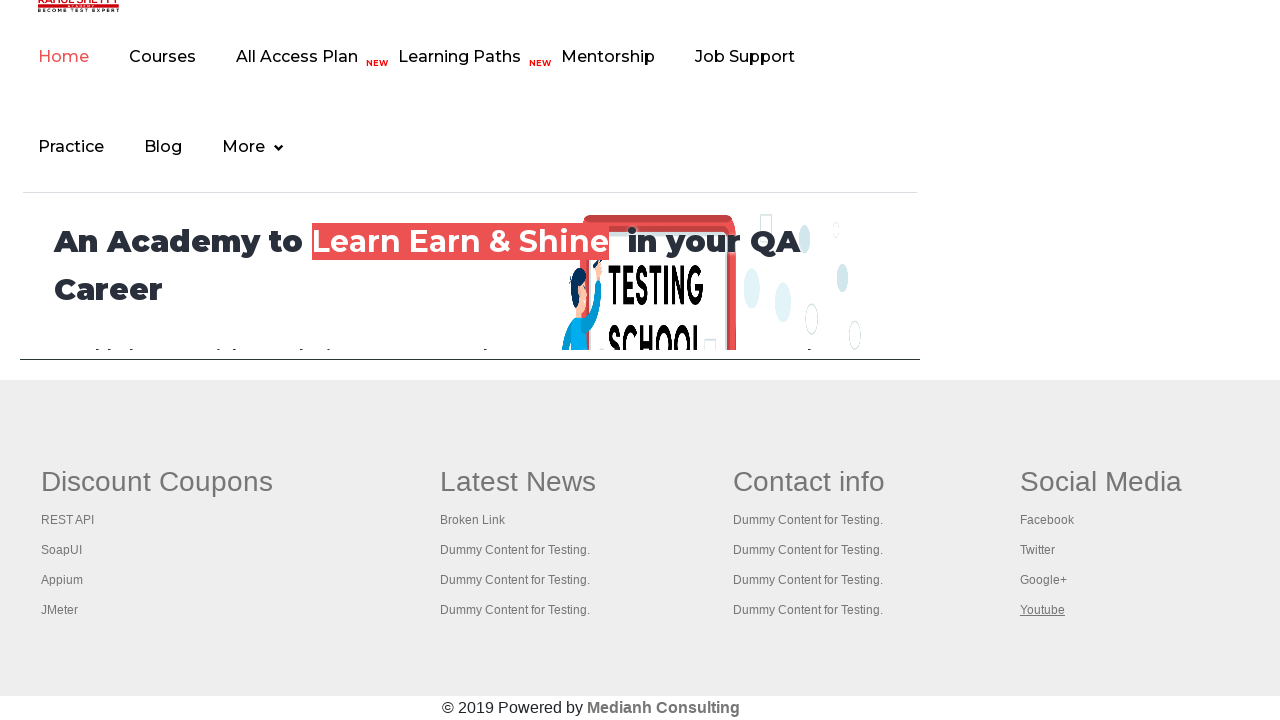

Switched to window with title: Practice Page
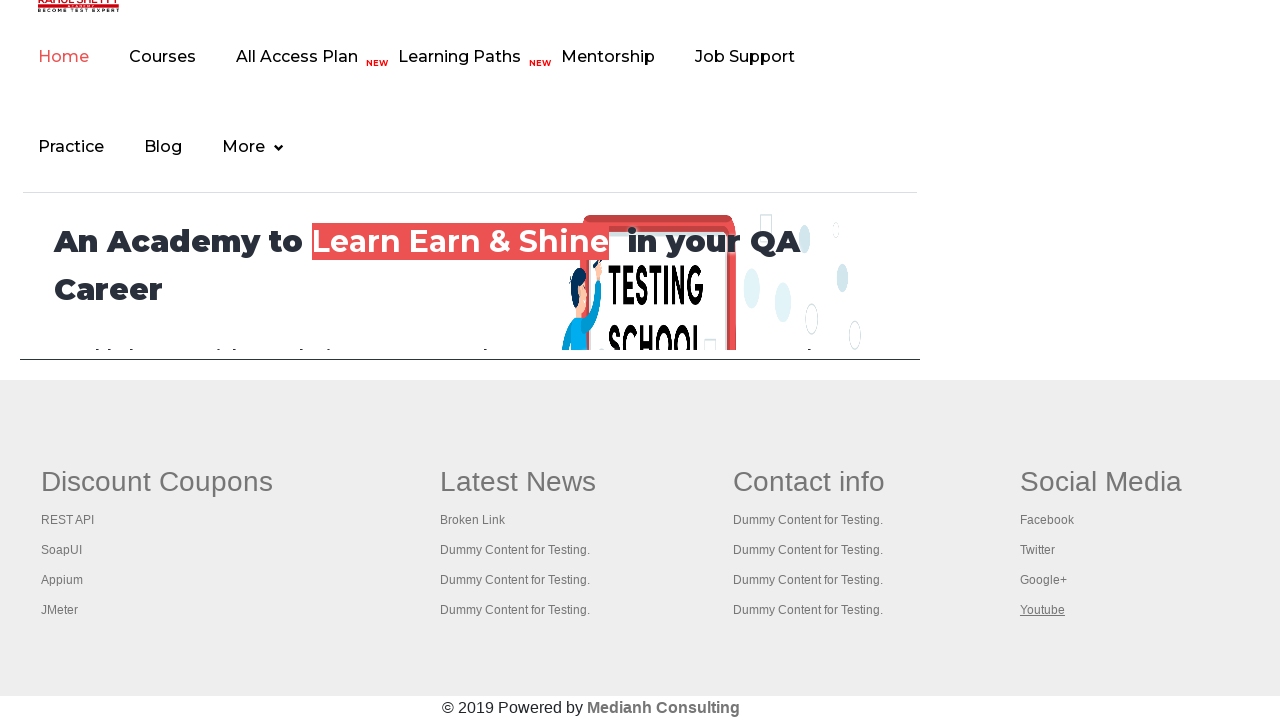

Switched to window with title: Practice Page
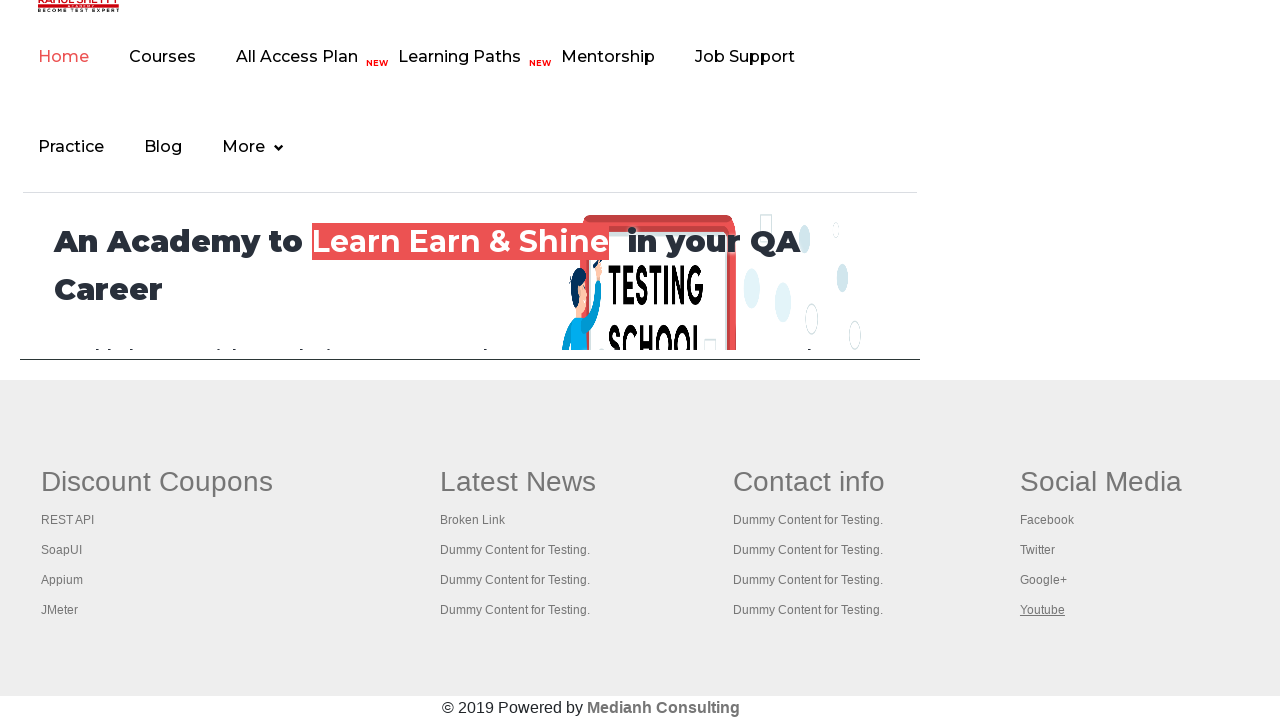

Switched to window with title: Practice Page
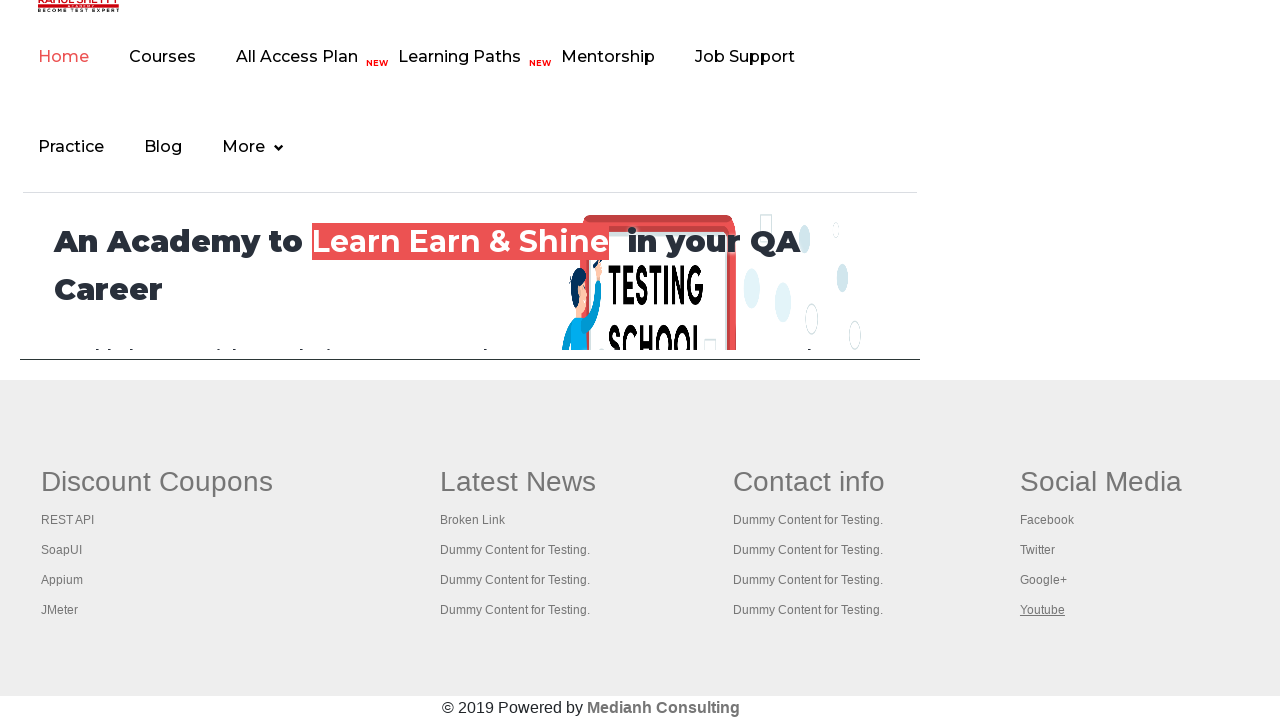

Switched to window with title: Practice Page
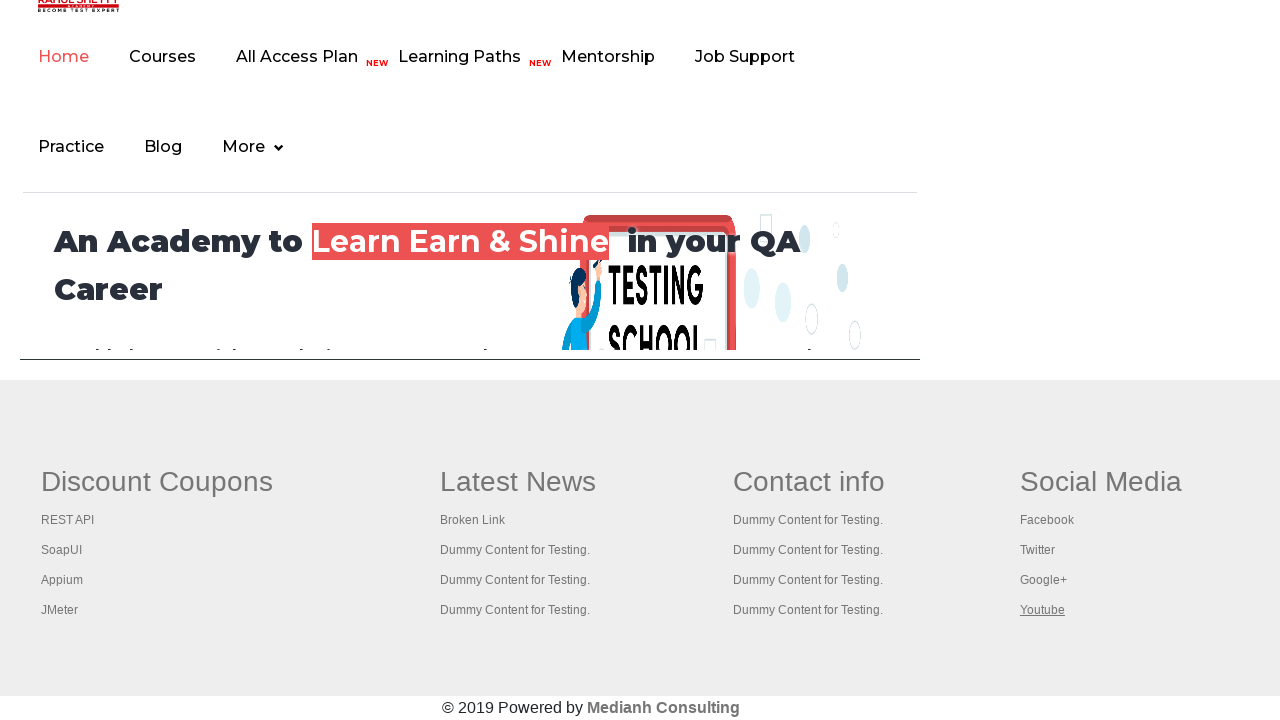

Switched to window with title: Practice Page
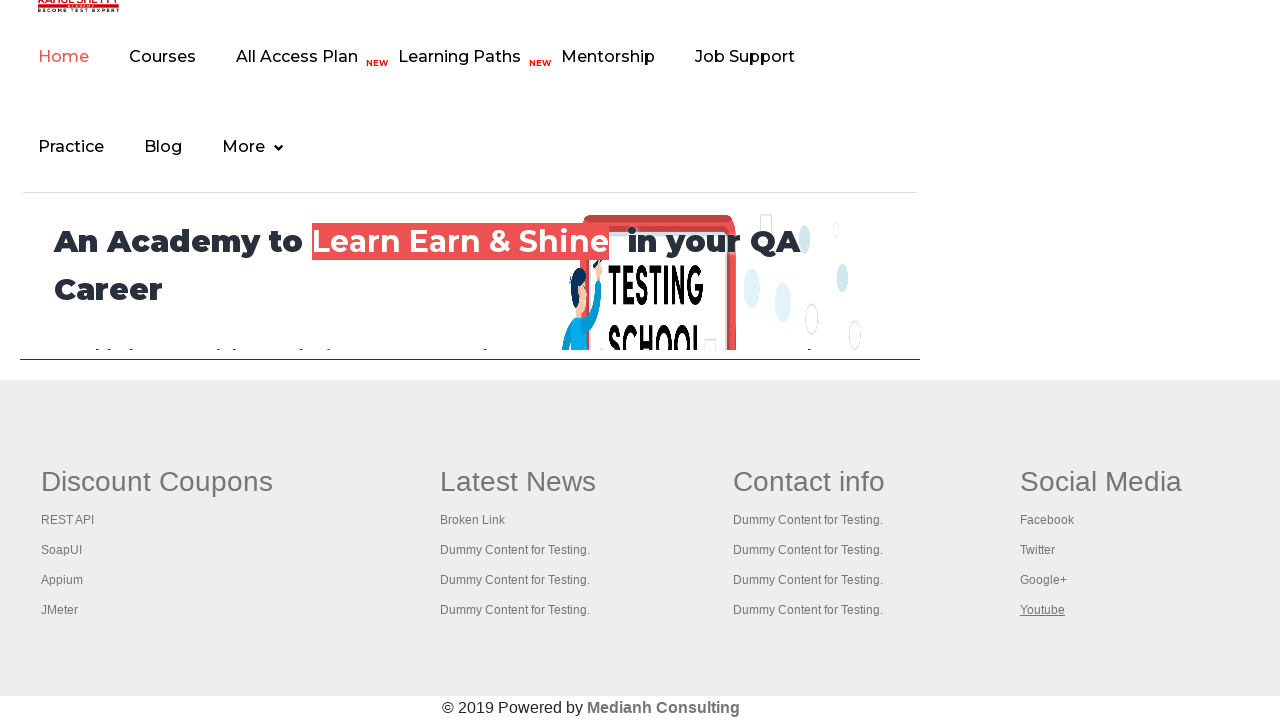

Switched to window with title: Practice Page
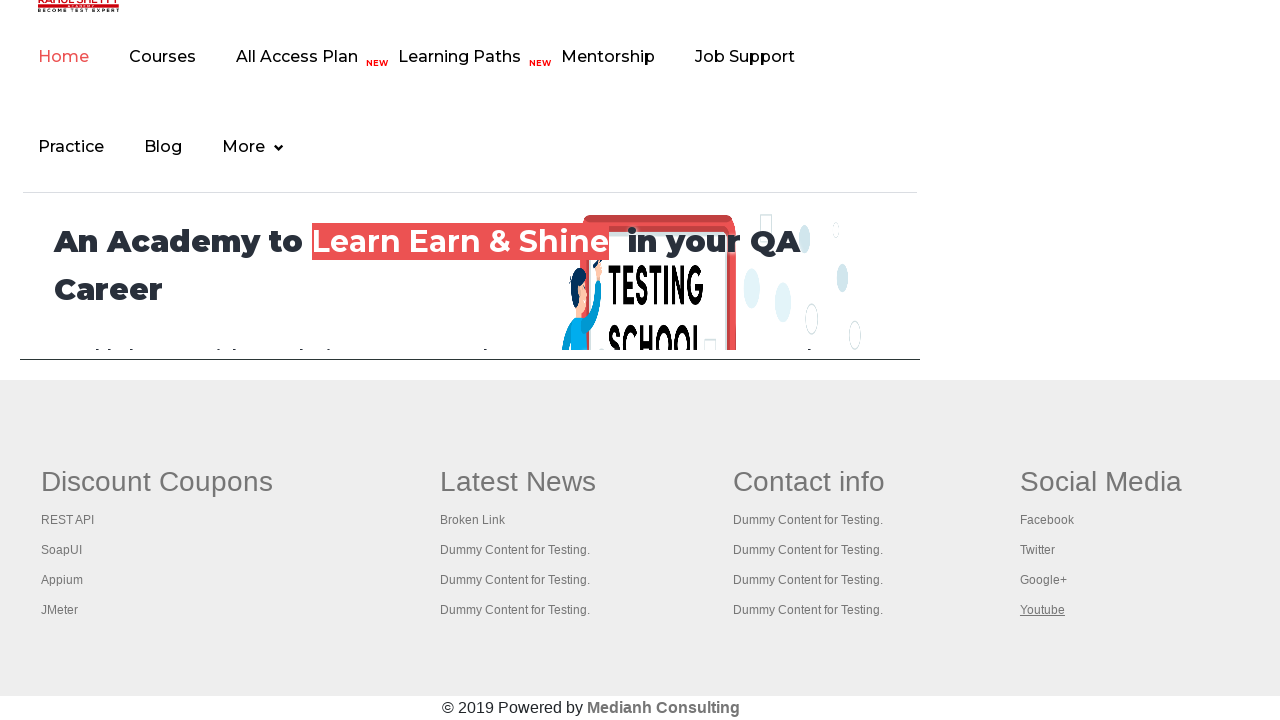

Switched to window with title: Practice Page
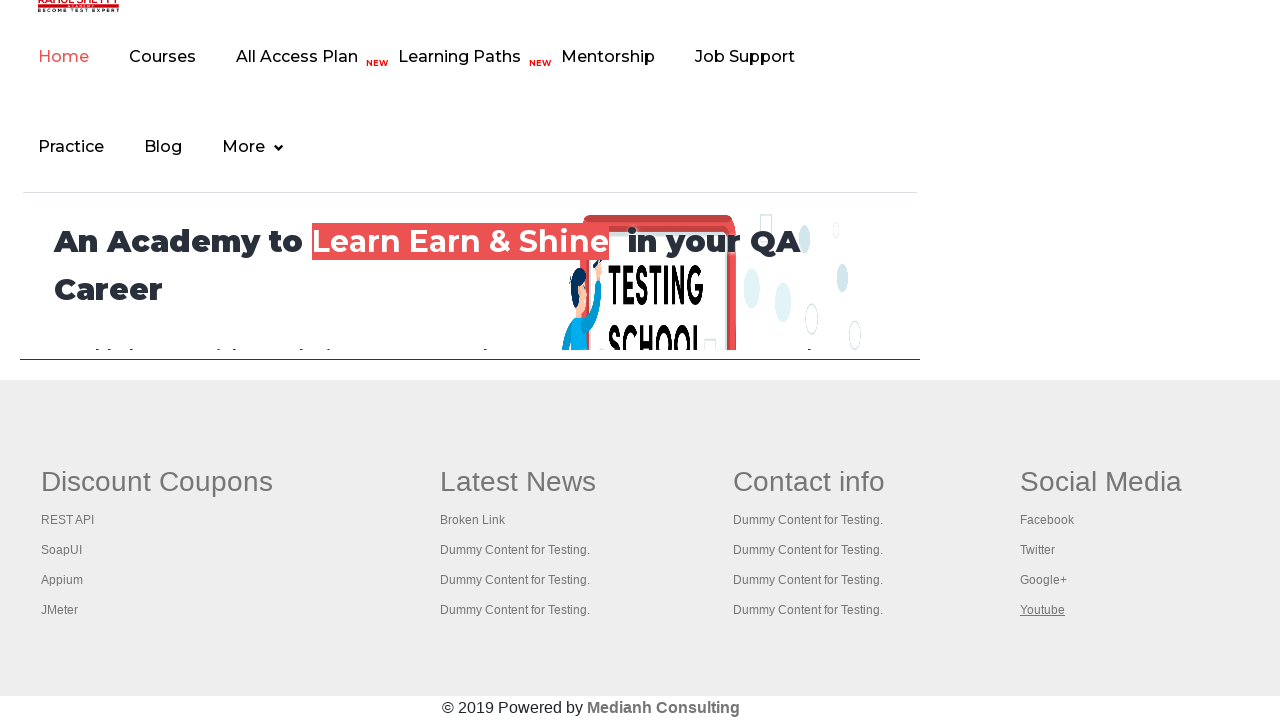

Switched to window with title: Practice Page
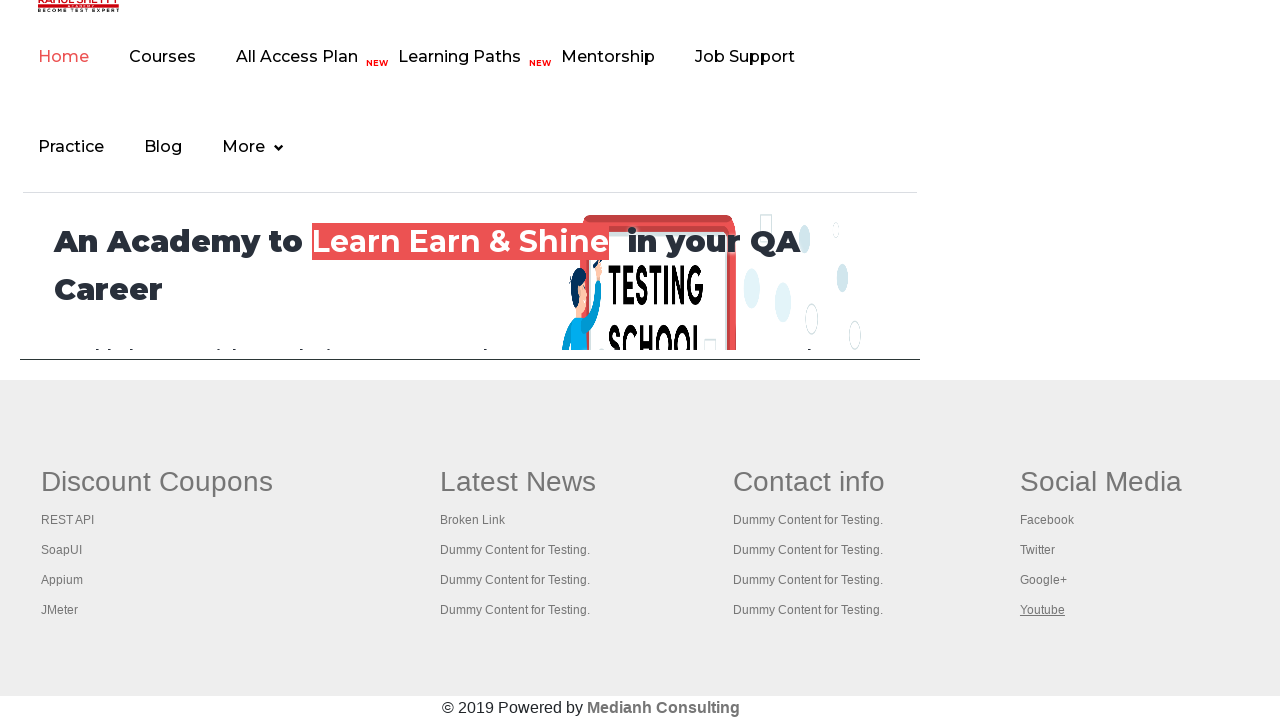

Switched to window with title: Practice Page
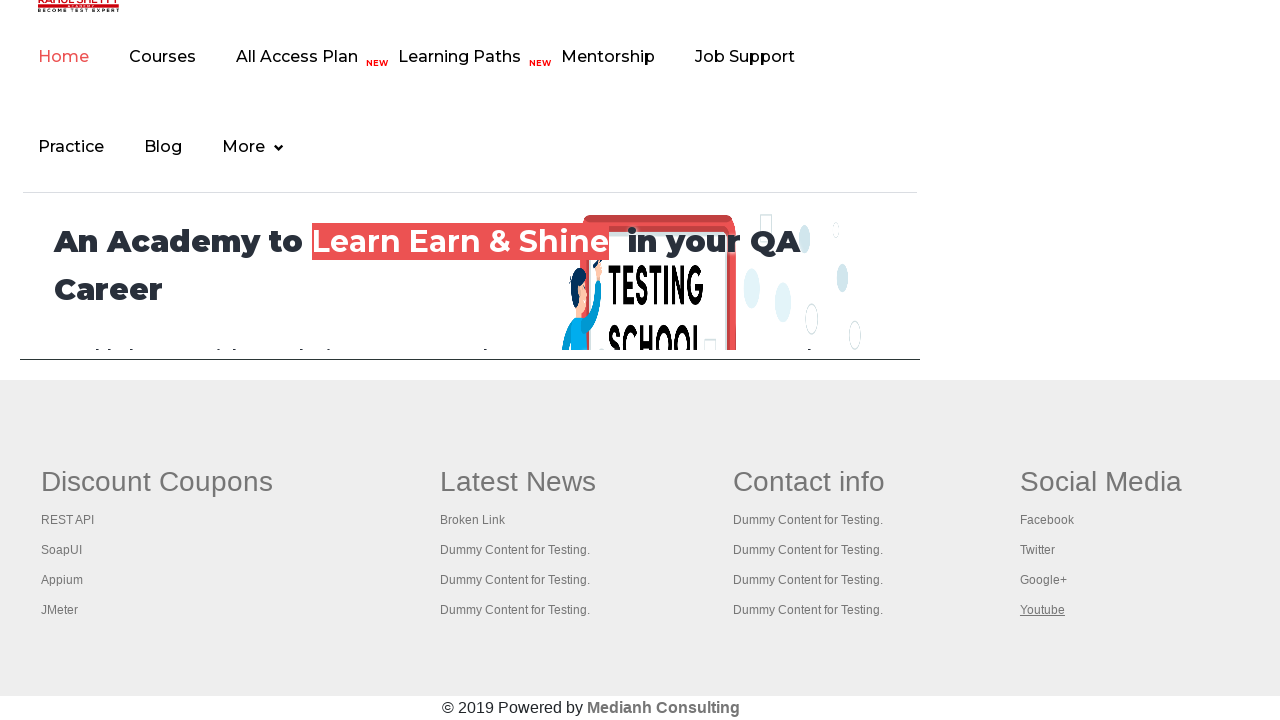

Switched to window with title: Practice Page
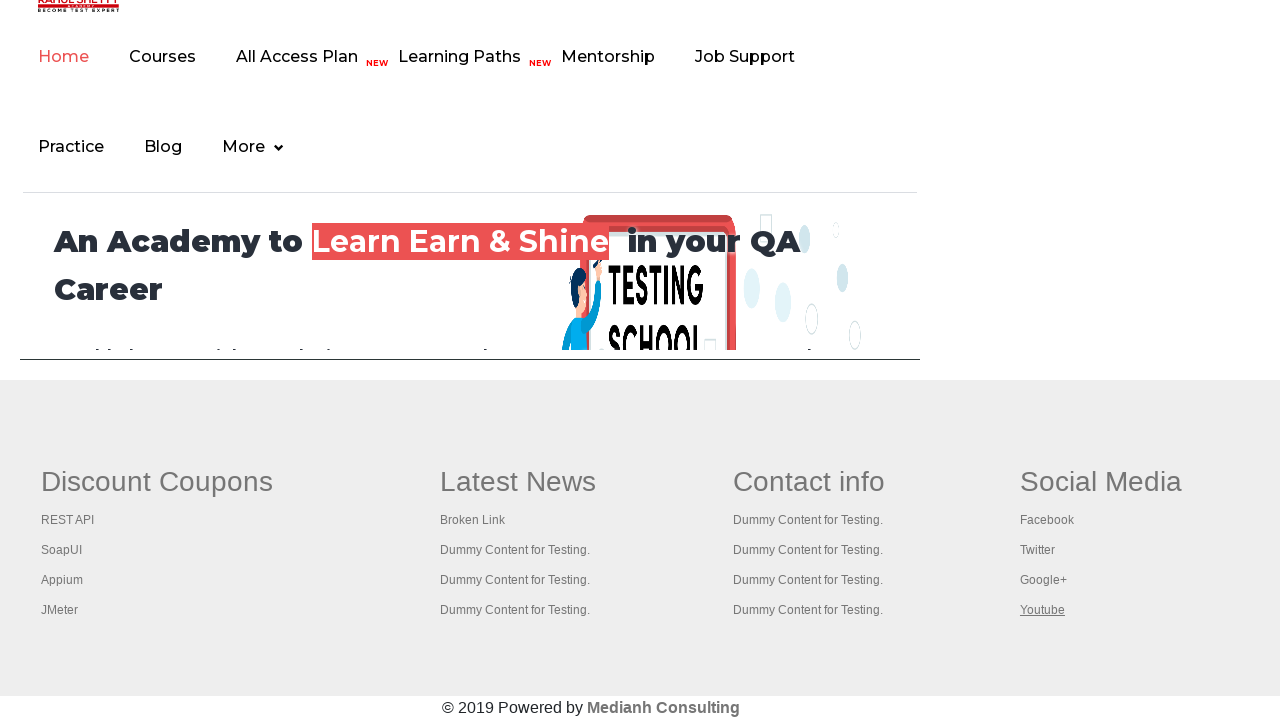

Switched to window with title: Practice Page
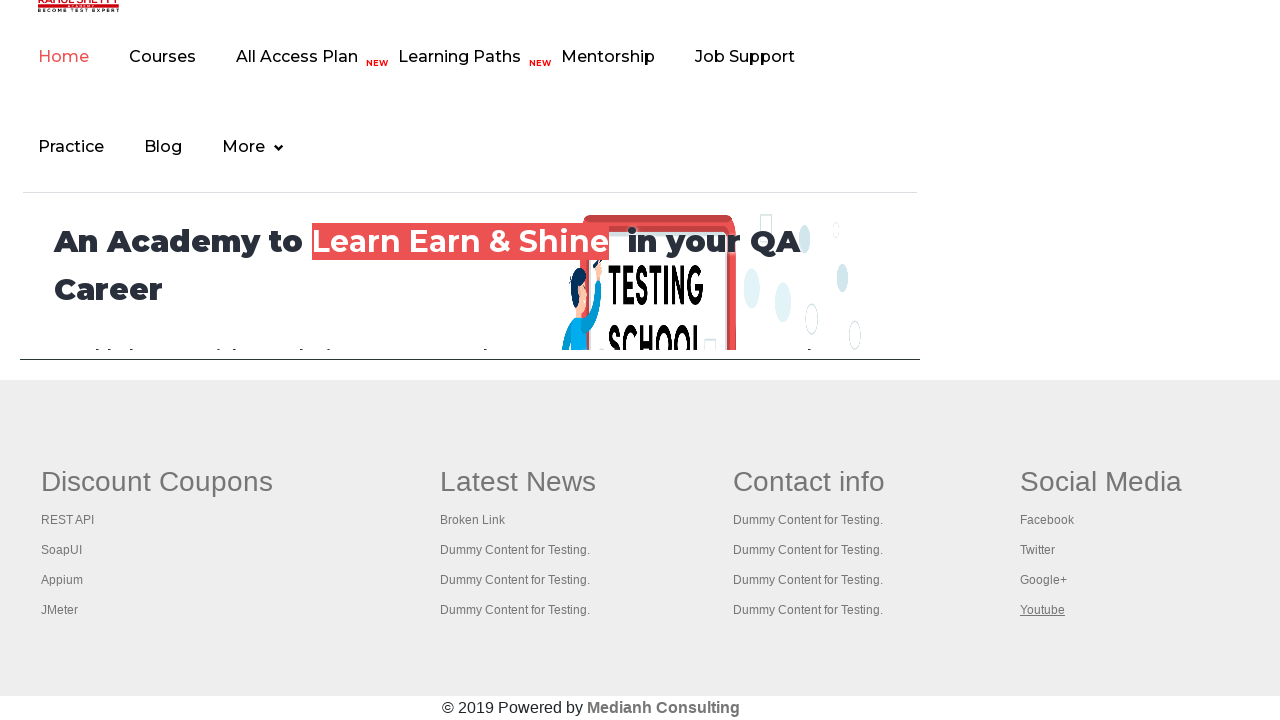

Switched to window with title: Practice Page
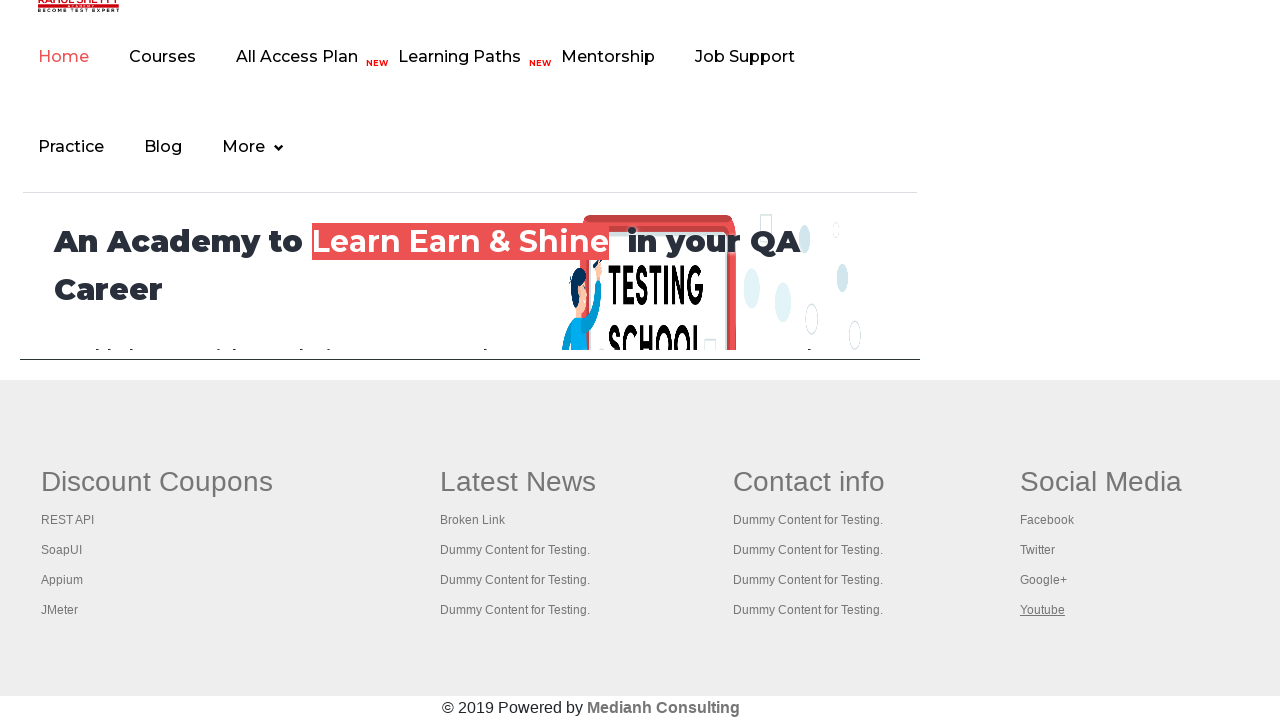

Switched to window with title: Practice Page
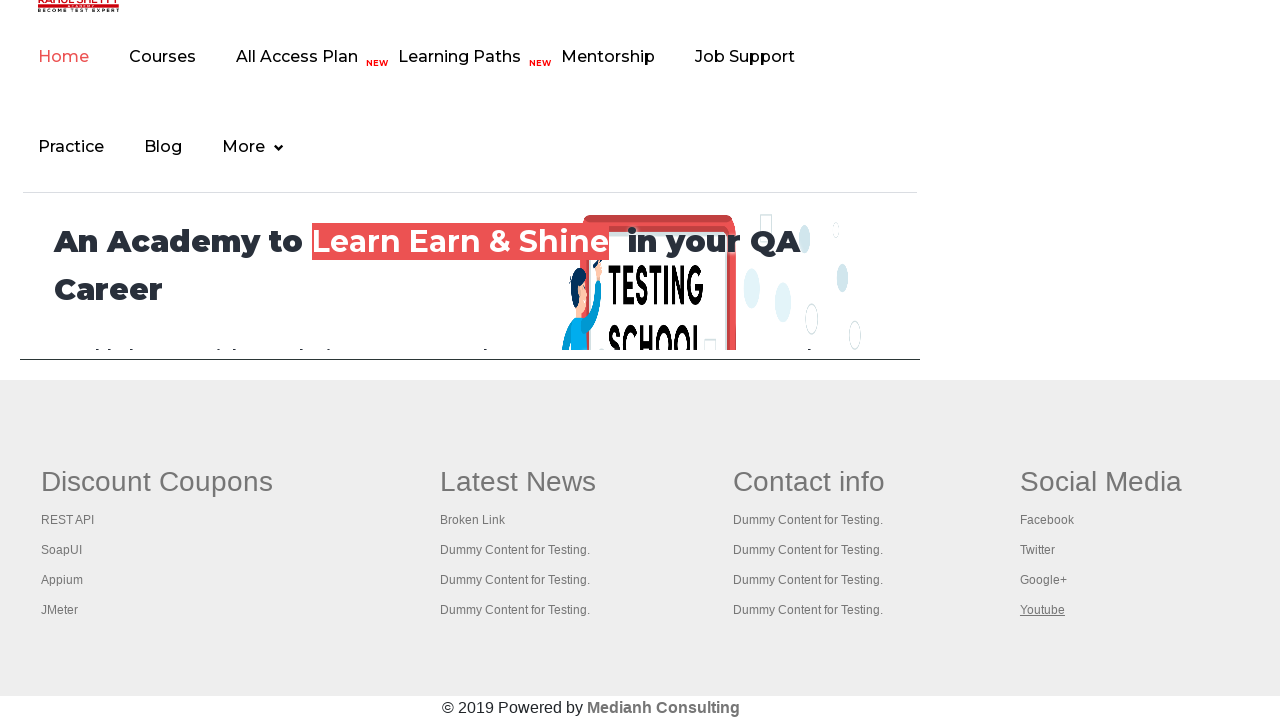

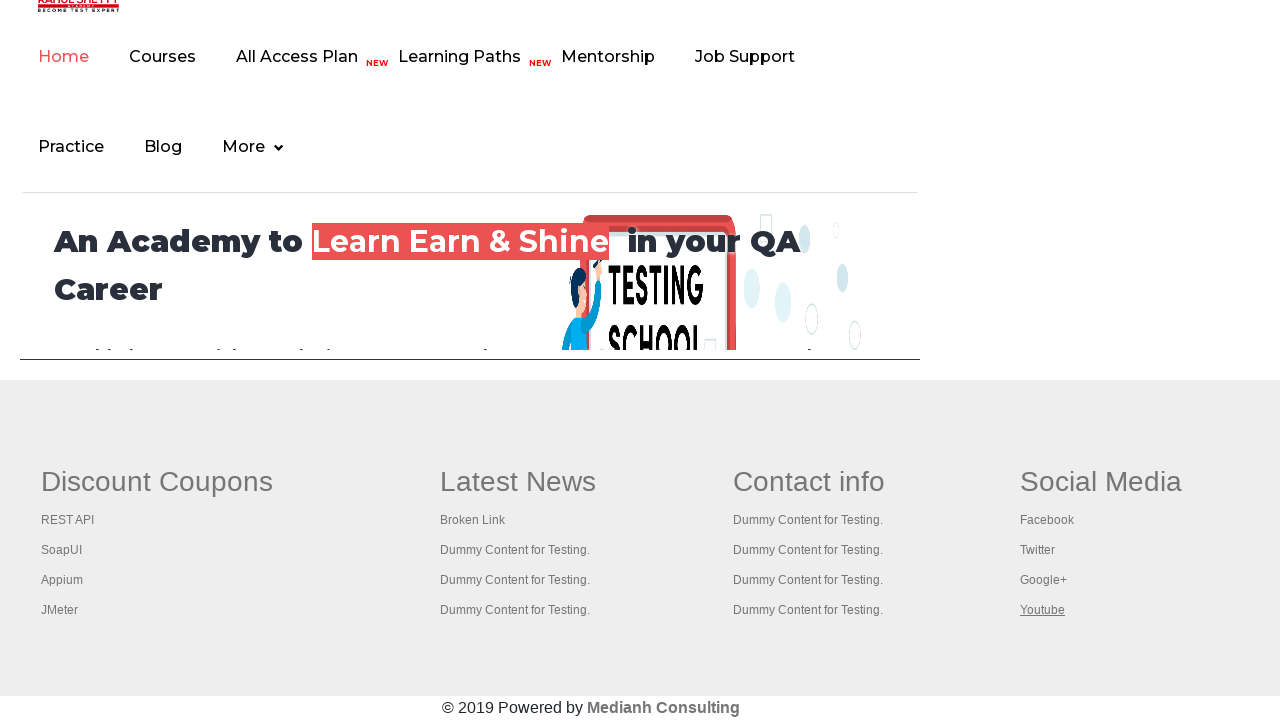